Tests e-commerce functionality by finding specific vegetables (Cauliflower and Beetroot) in a product list and clicking their "Add to cart" buttons

Starting URL: https://rahulshettyacademy.com/seleniumPractise/#/

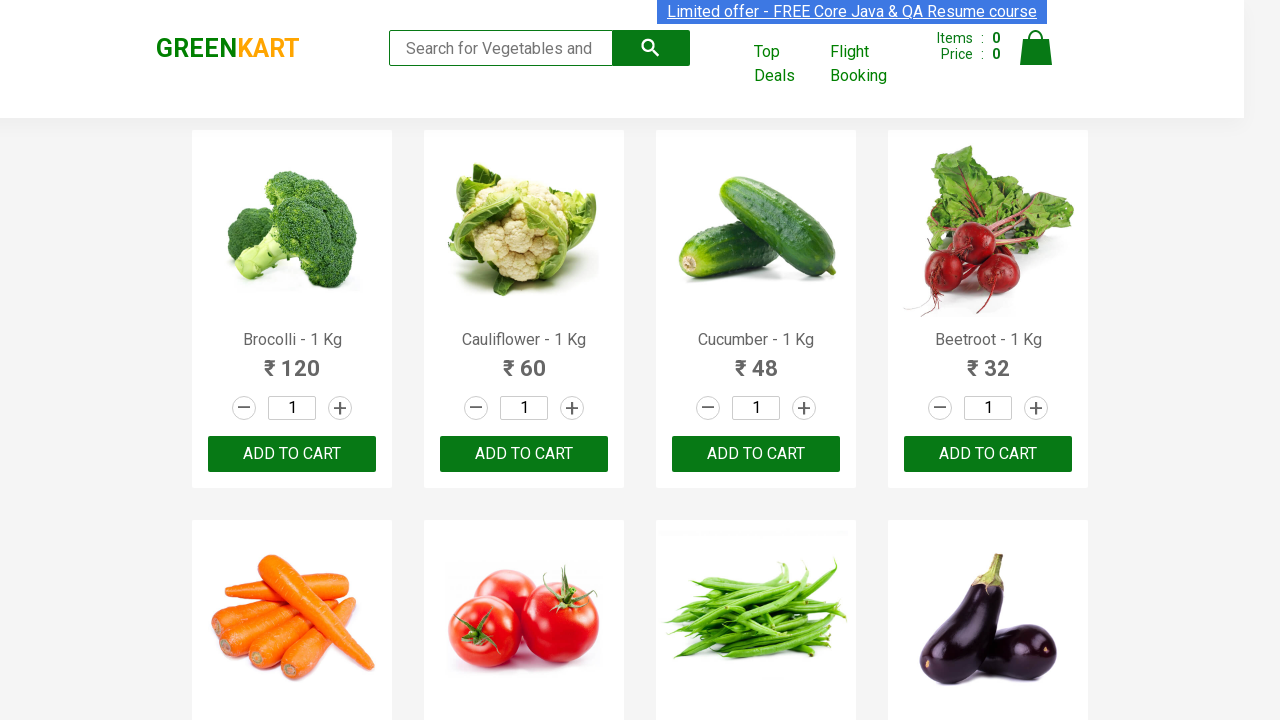

Retrieved all product names from the page
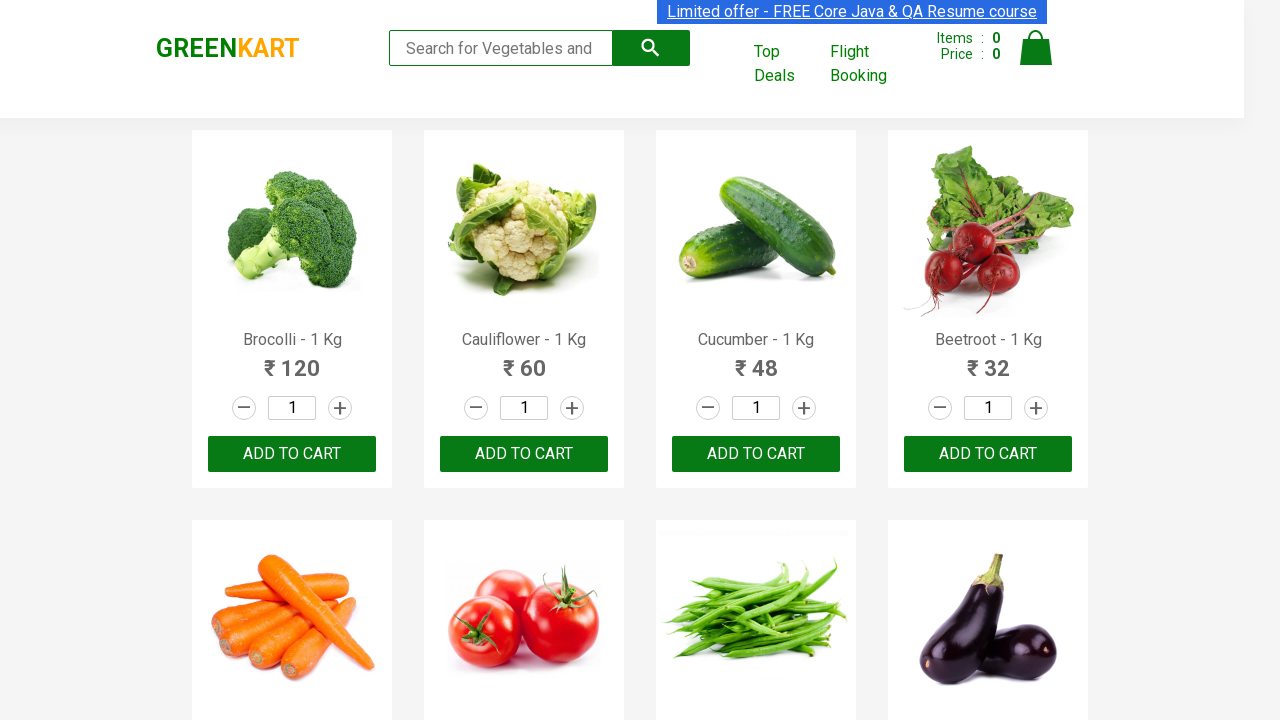

Defined items to add to cart: Cauliflower and Beetroot
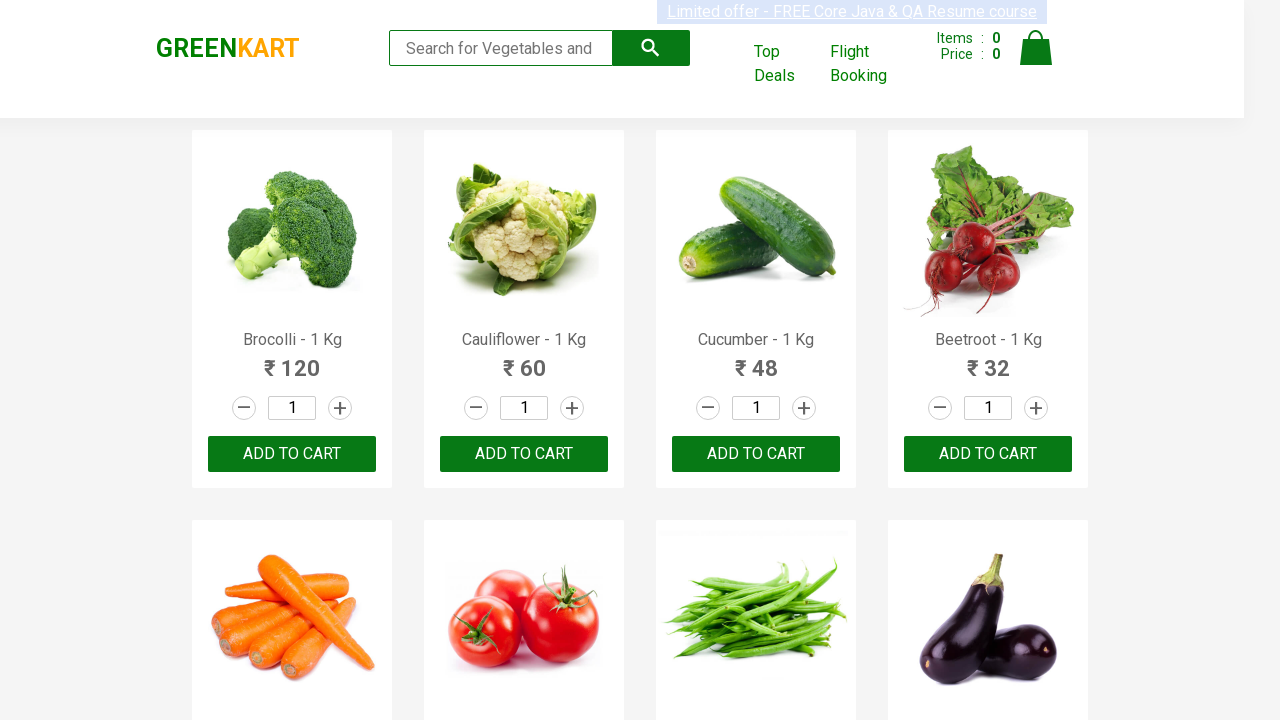

Retrieved product text: Brocolli - 1 Kg
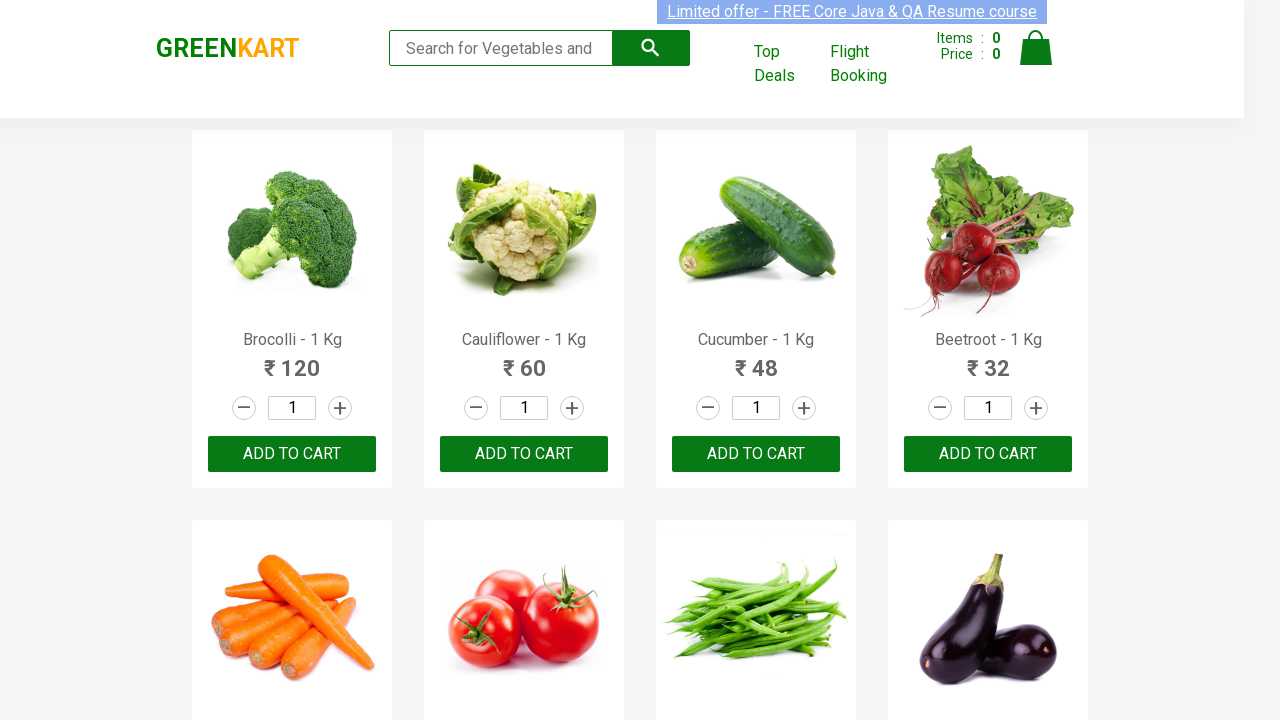

Extracted product name: Brocolli
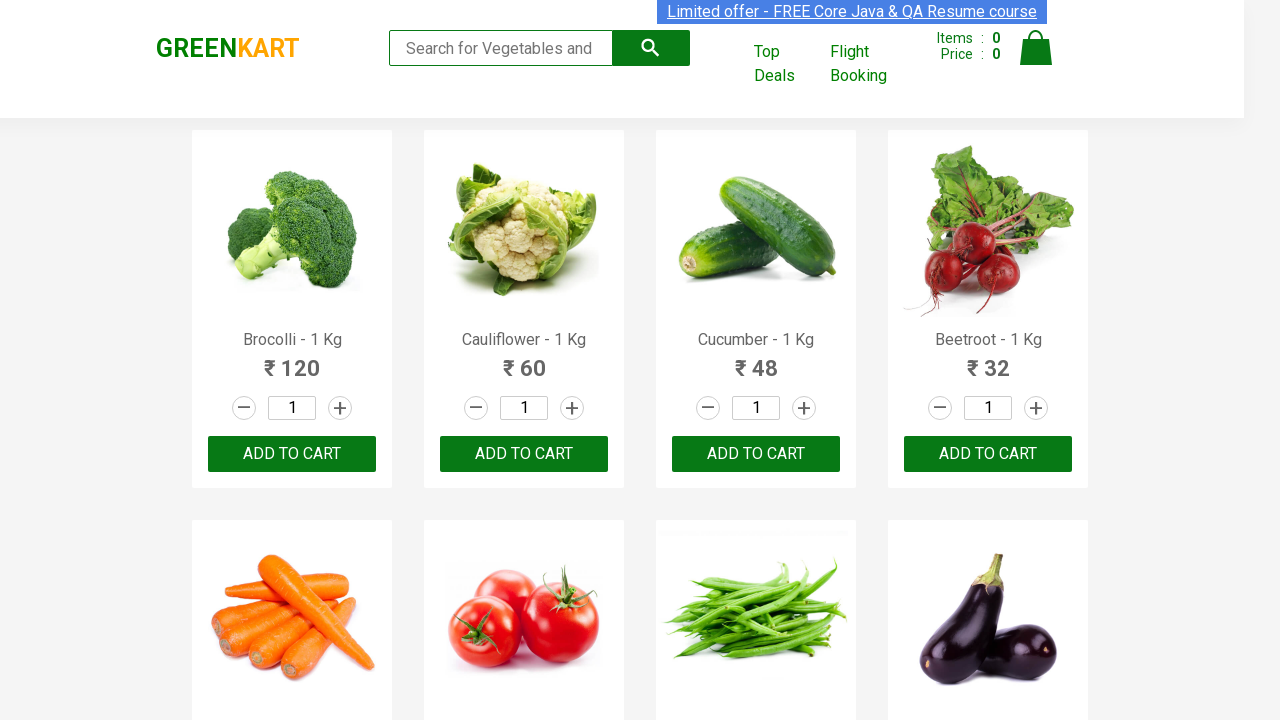

Retrieved product text: Cauliflower - 1 Kg
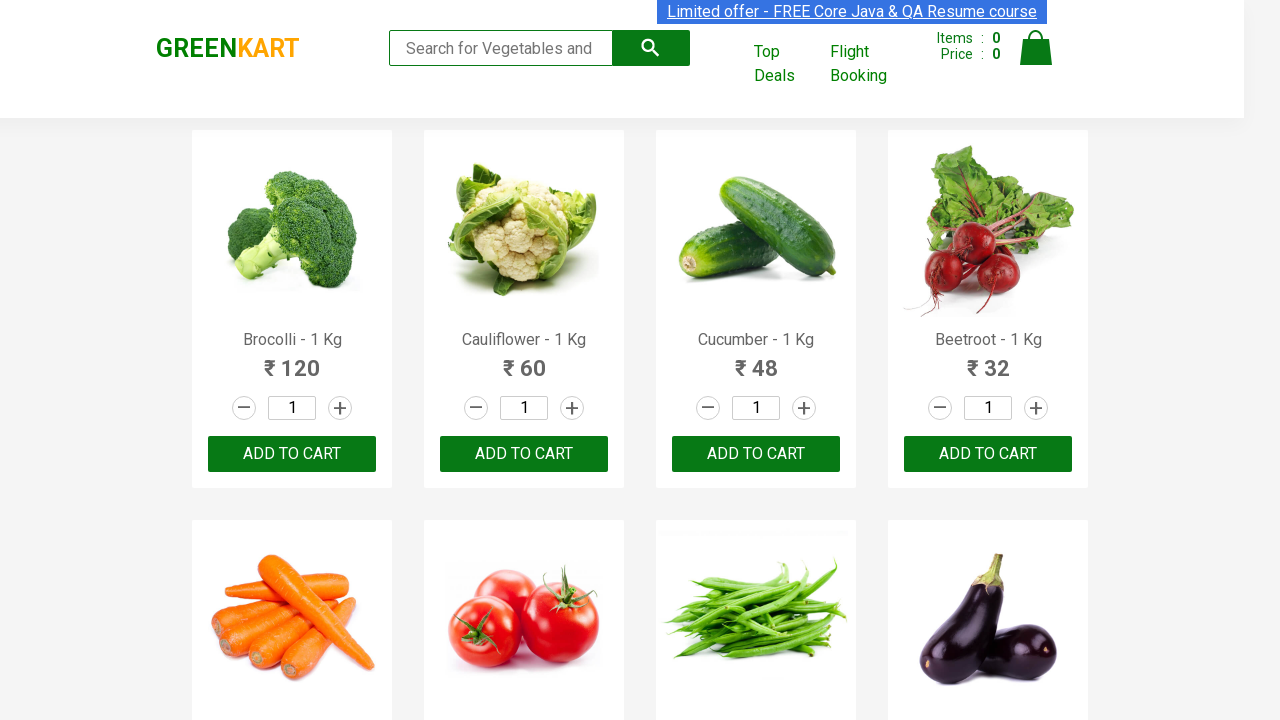

Extracted product name: Cauliflower
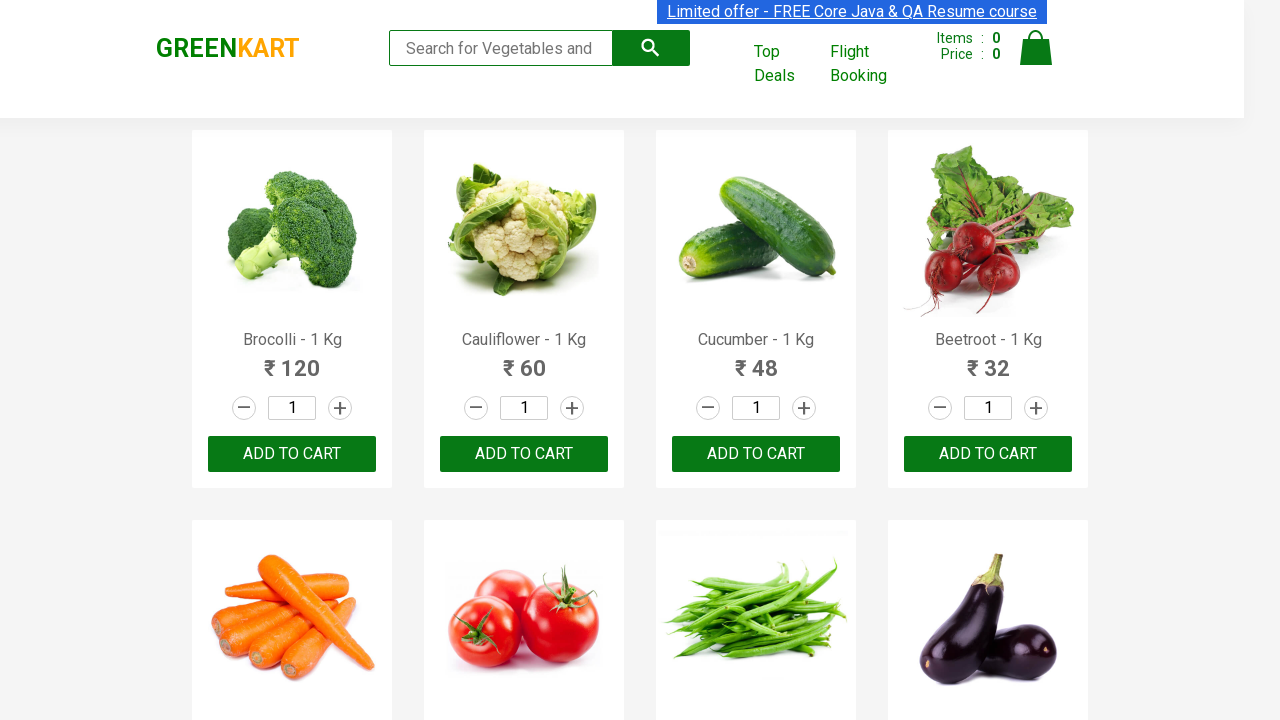

Clicked 'Add to cart' button for Cauliflower at (524, 454) on xpath=//div[@class='product-action']/button >> nth=1
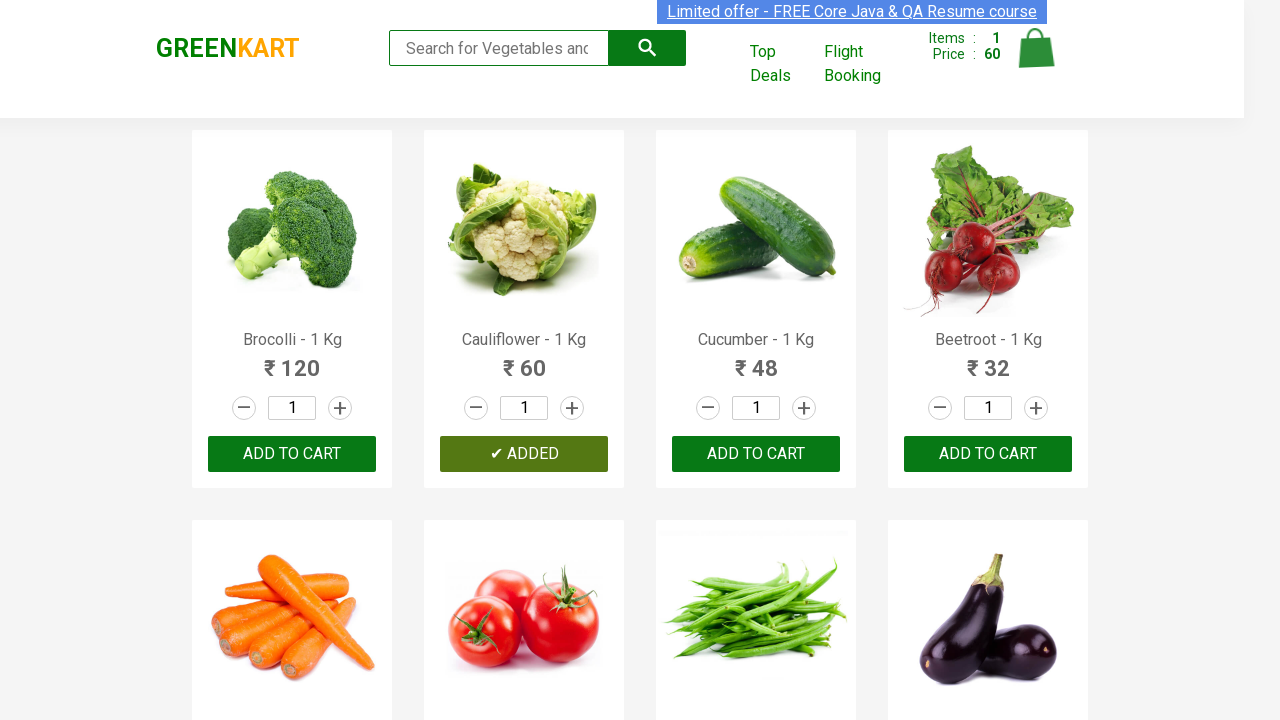

Retrieved product text: Cucumber - 1 Kg
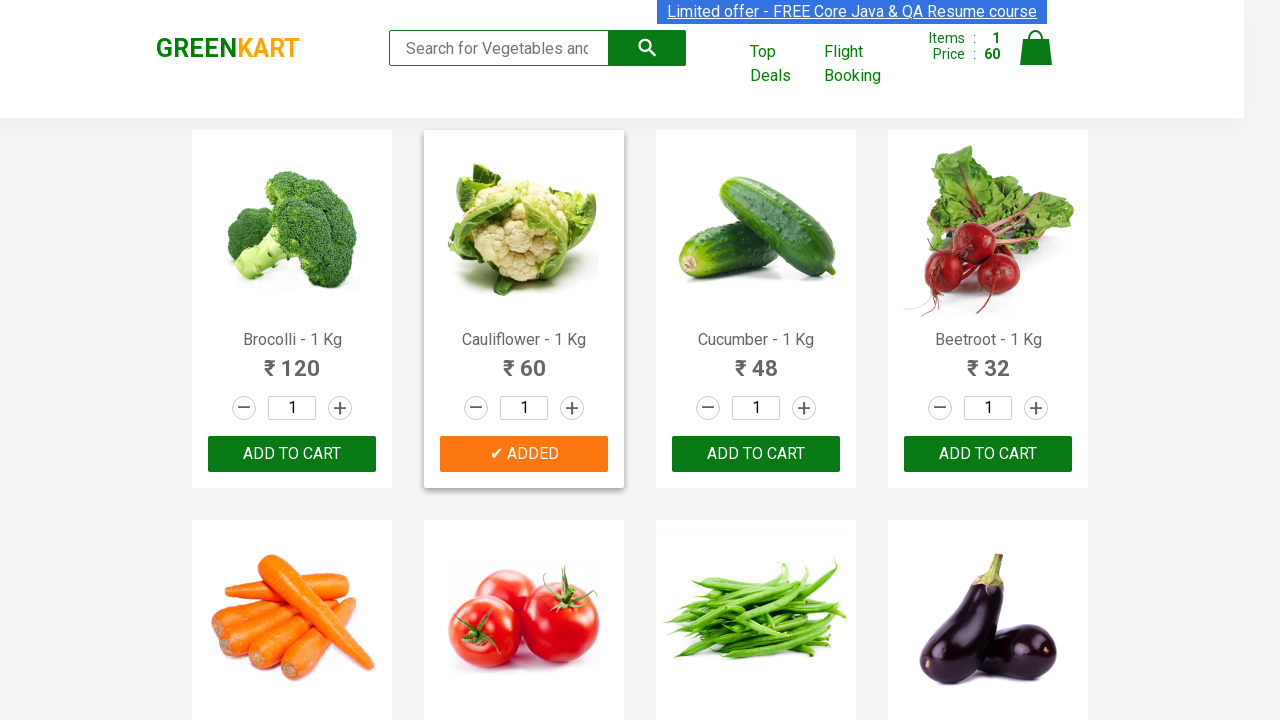

Extracted product name: Cucumber
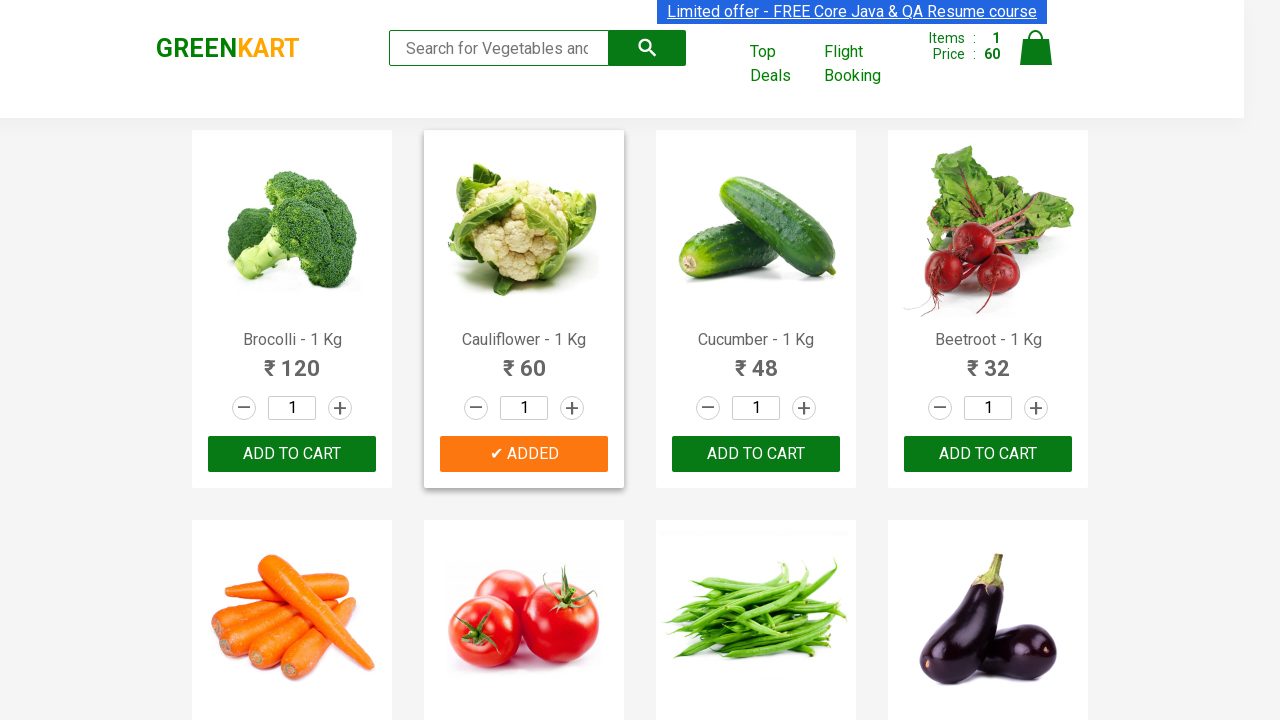

Retrieved product text: Beetroot - 1 Kg
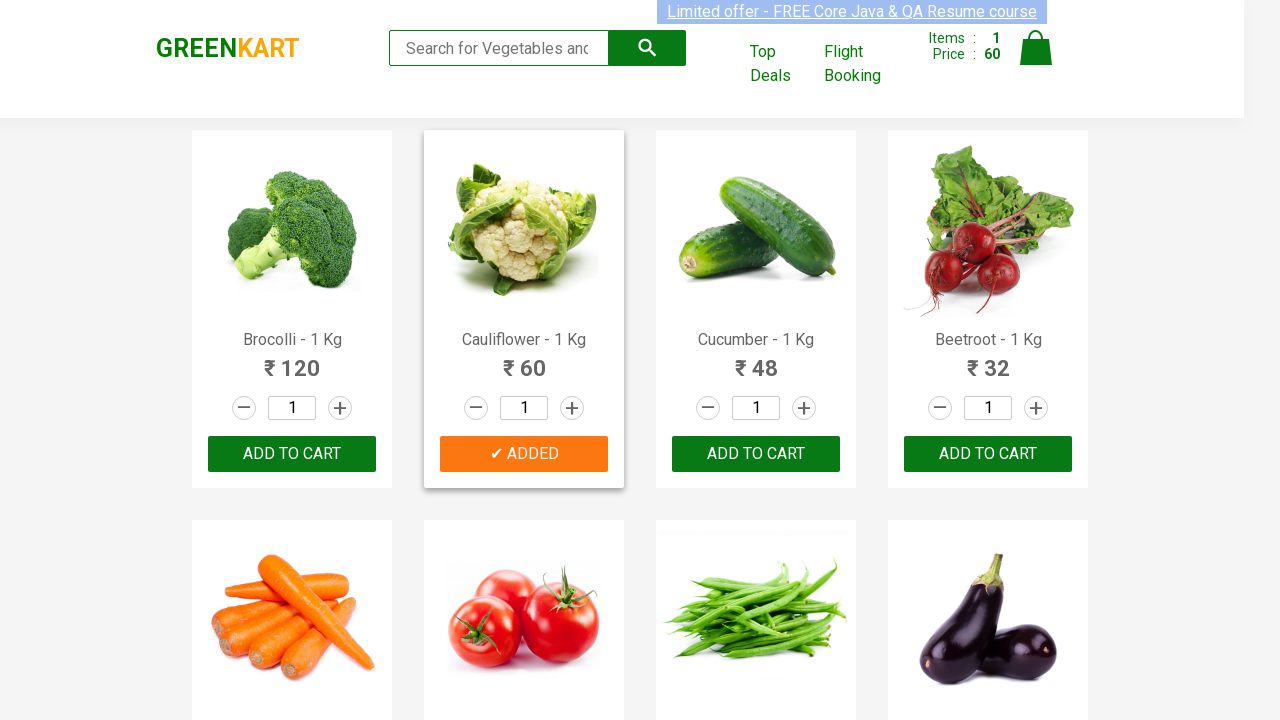

Extracted product name: Beetroot
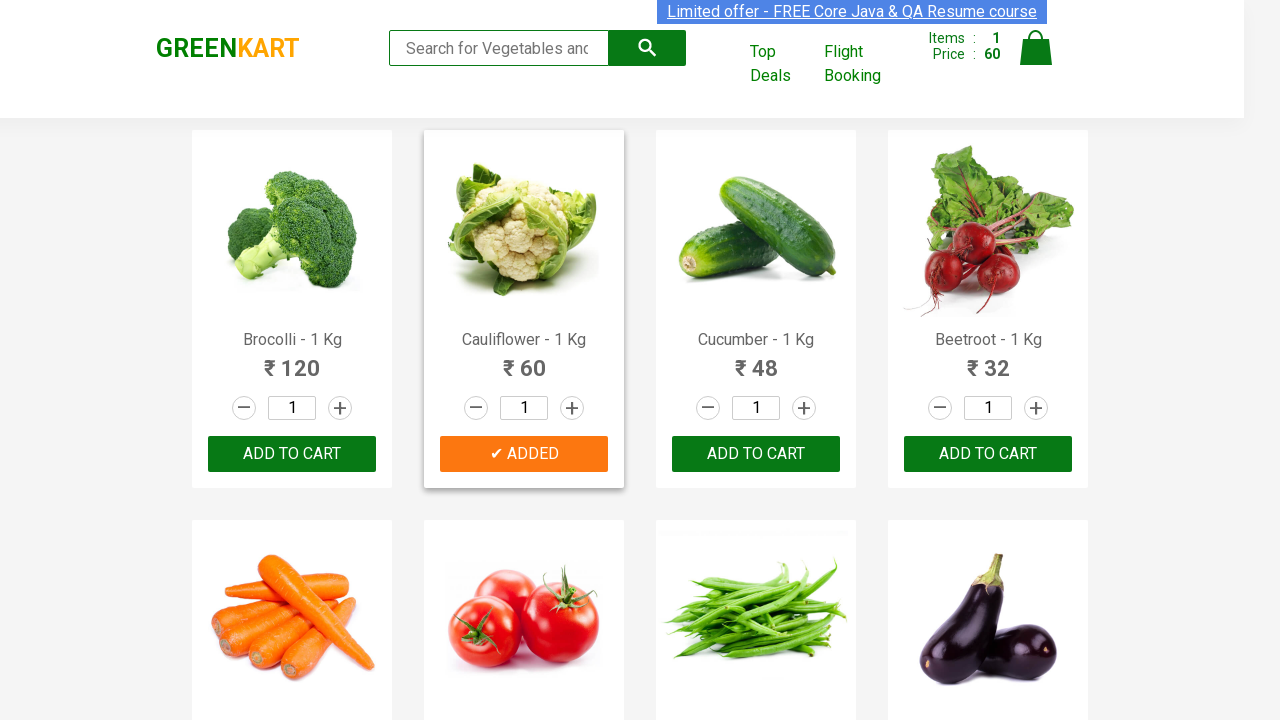

Clicked 'Add to cart' button for Beetroot at (988, 454) on xpath=//div[@class='product-action']/button >> nth=3
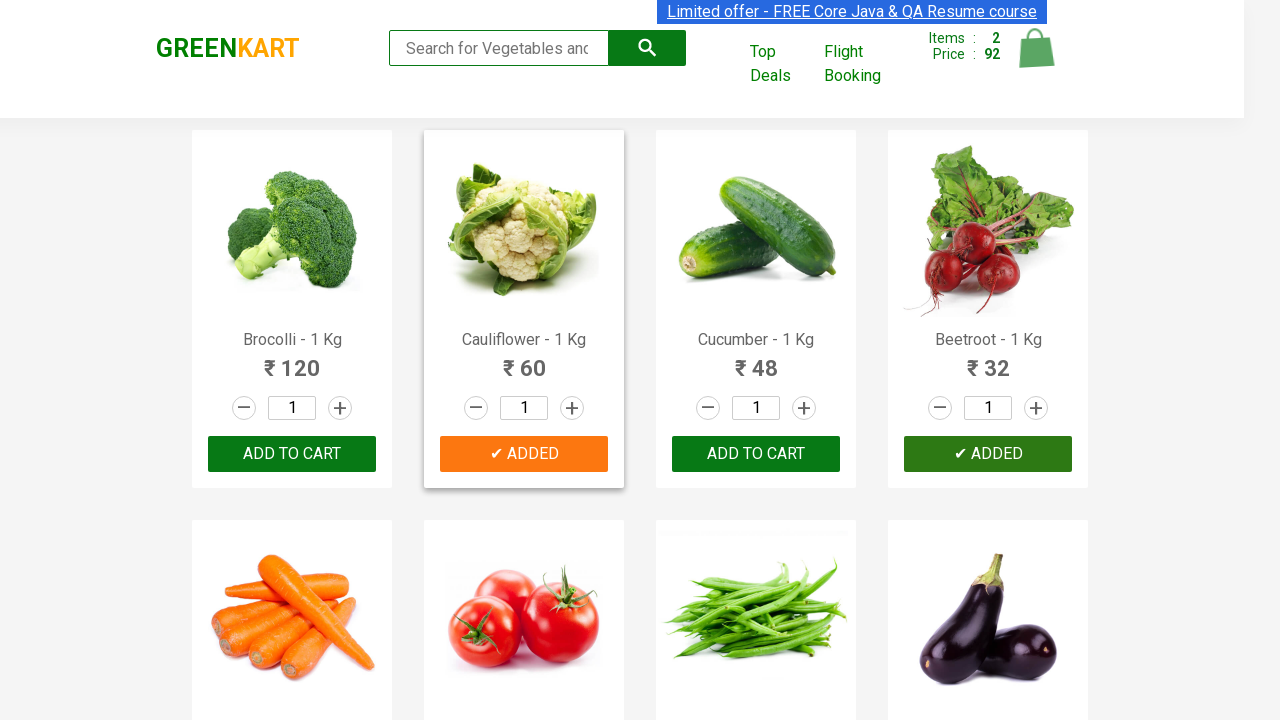

Retrieved product text: Carrot - 1 Kg
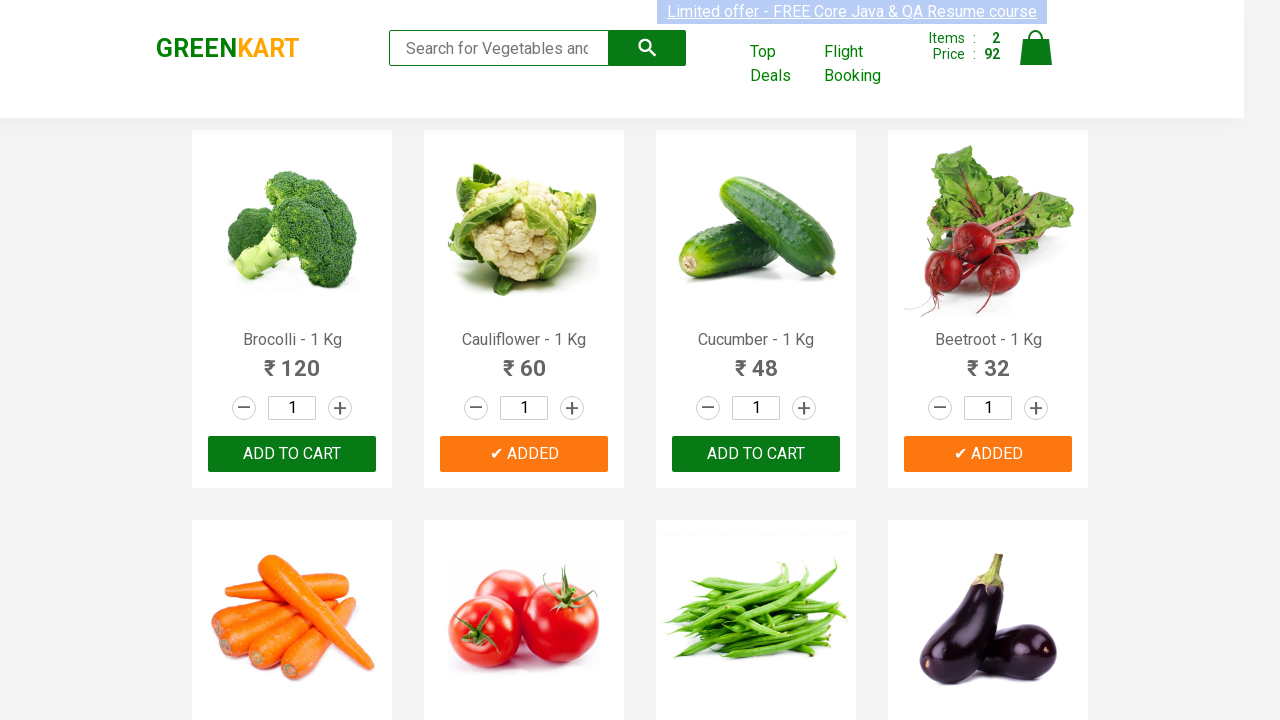

Extracted product name: Carrot
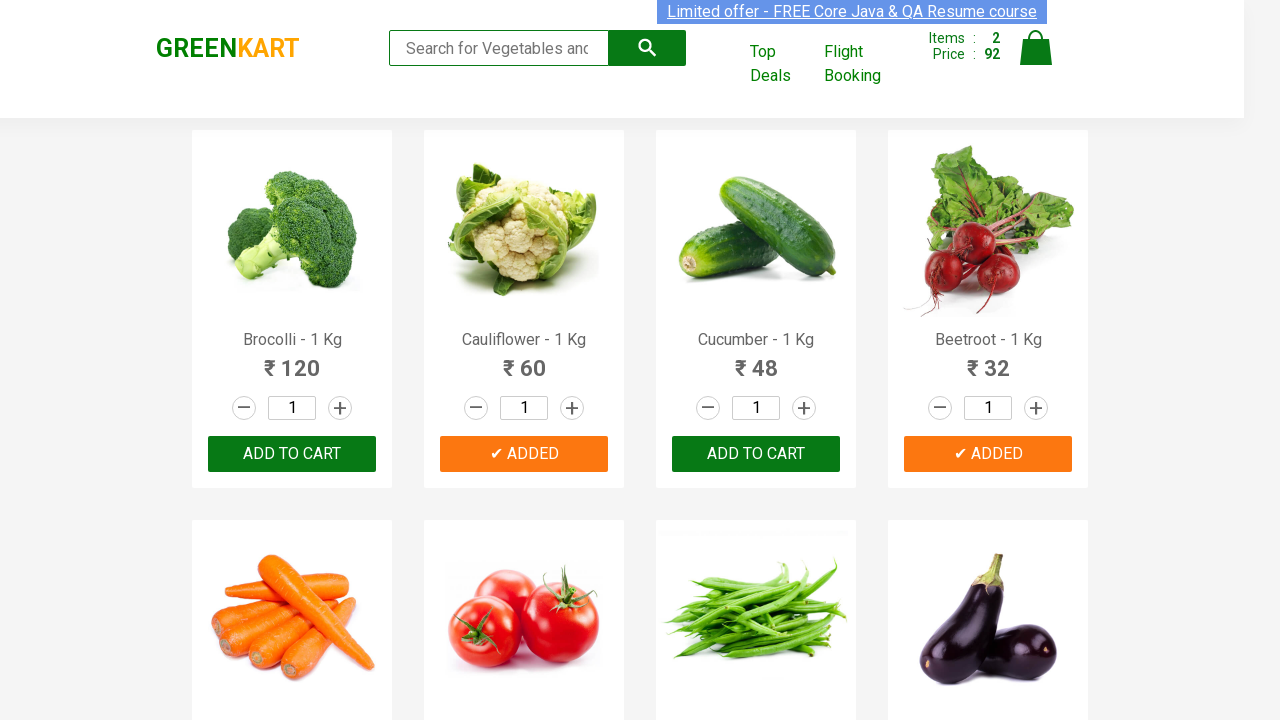

Retrieved product text: Tomato - 1 Kg
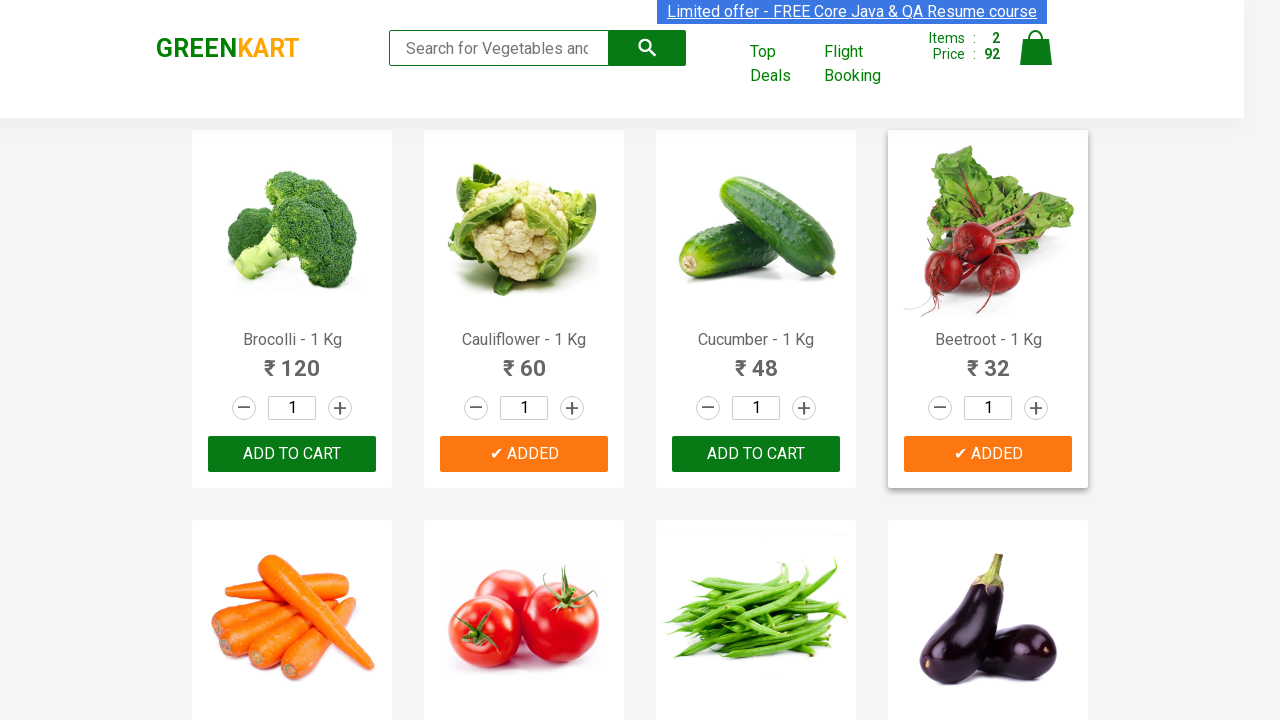

Extracted product name: Tomato
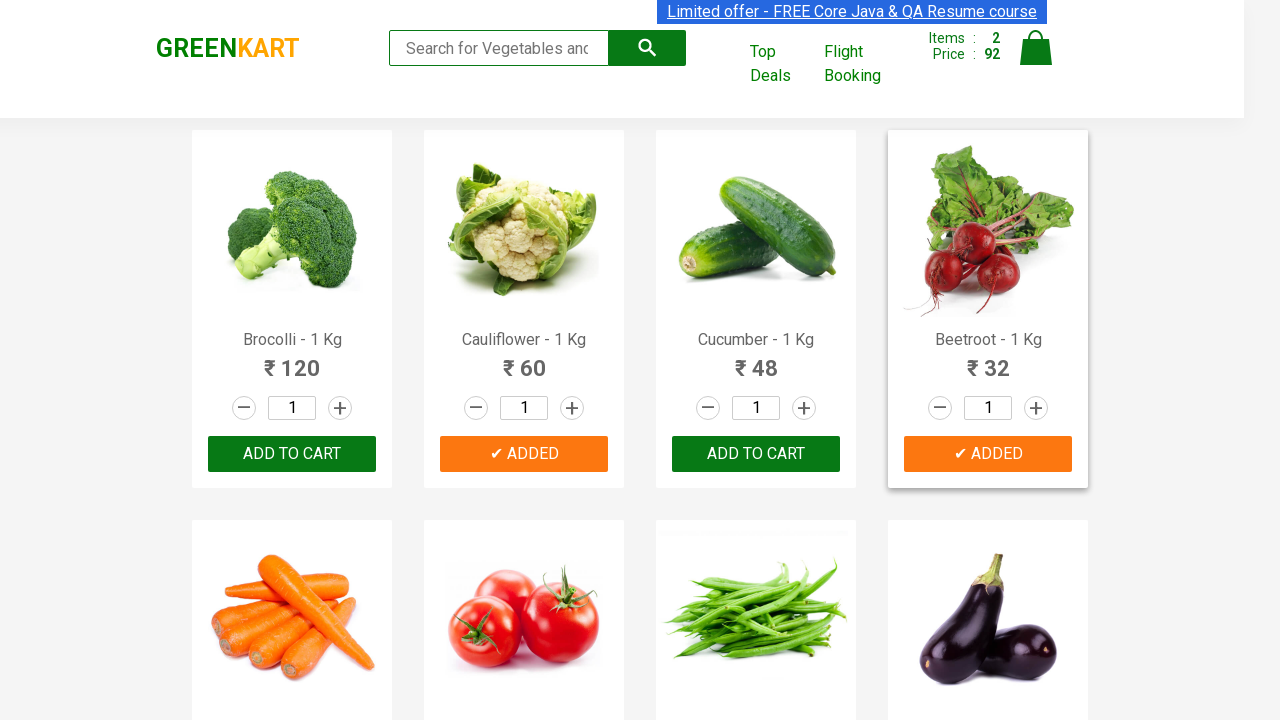

Retrieved product text: Beans - 1 Kg
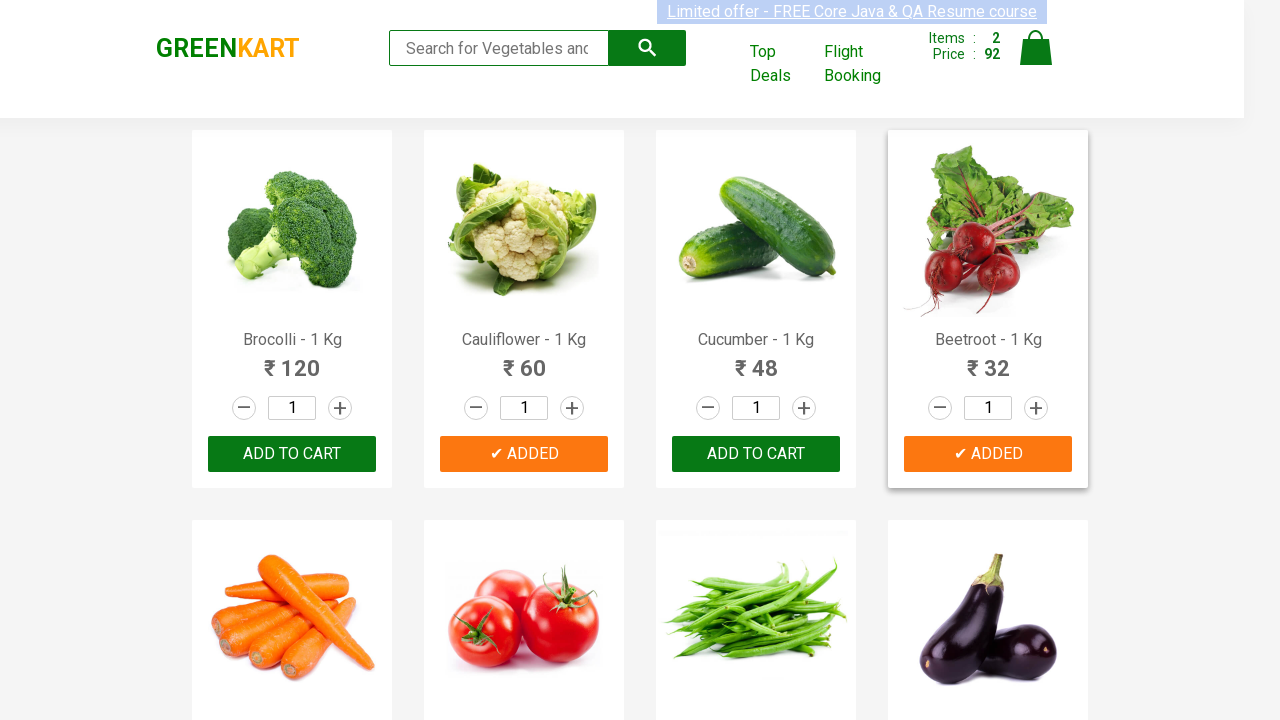

Extracted product name: Beans
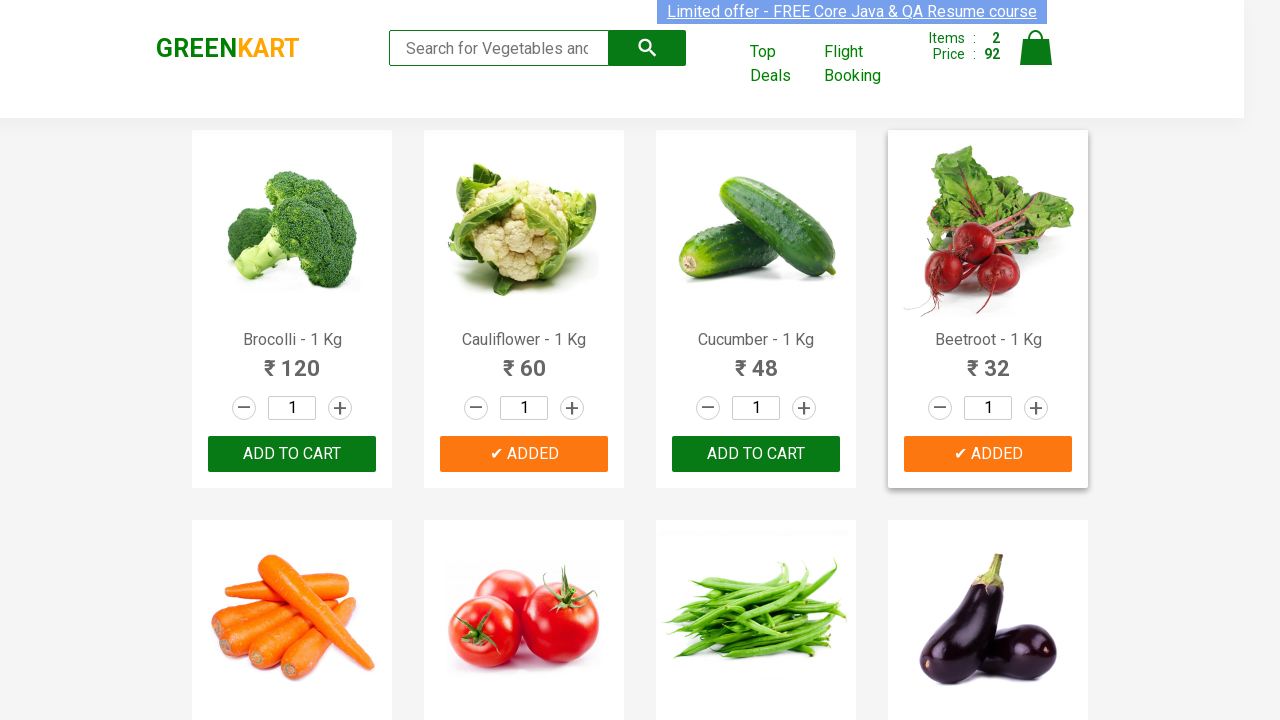

Retrieved product text: Brinjal - 1 Kg
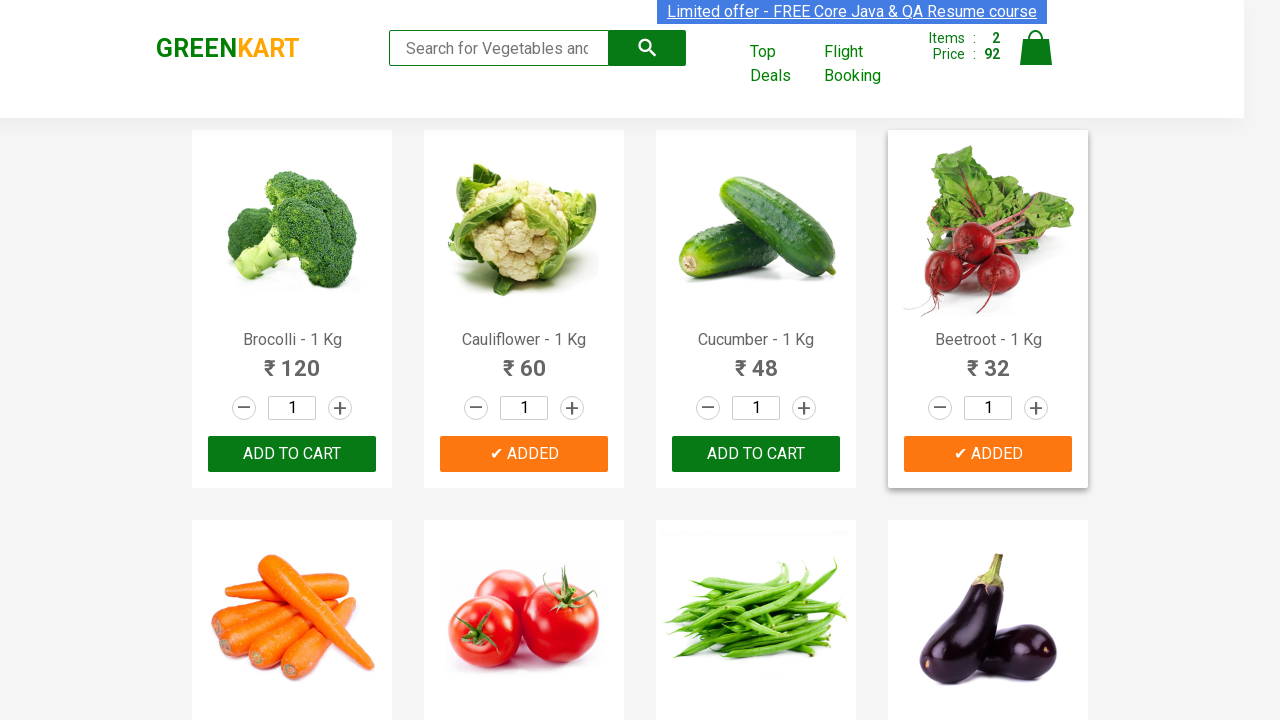

Extracted product name: Brinjal
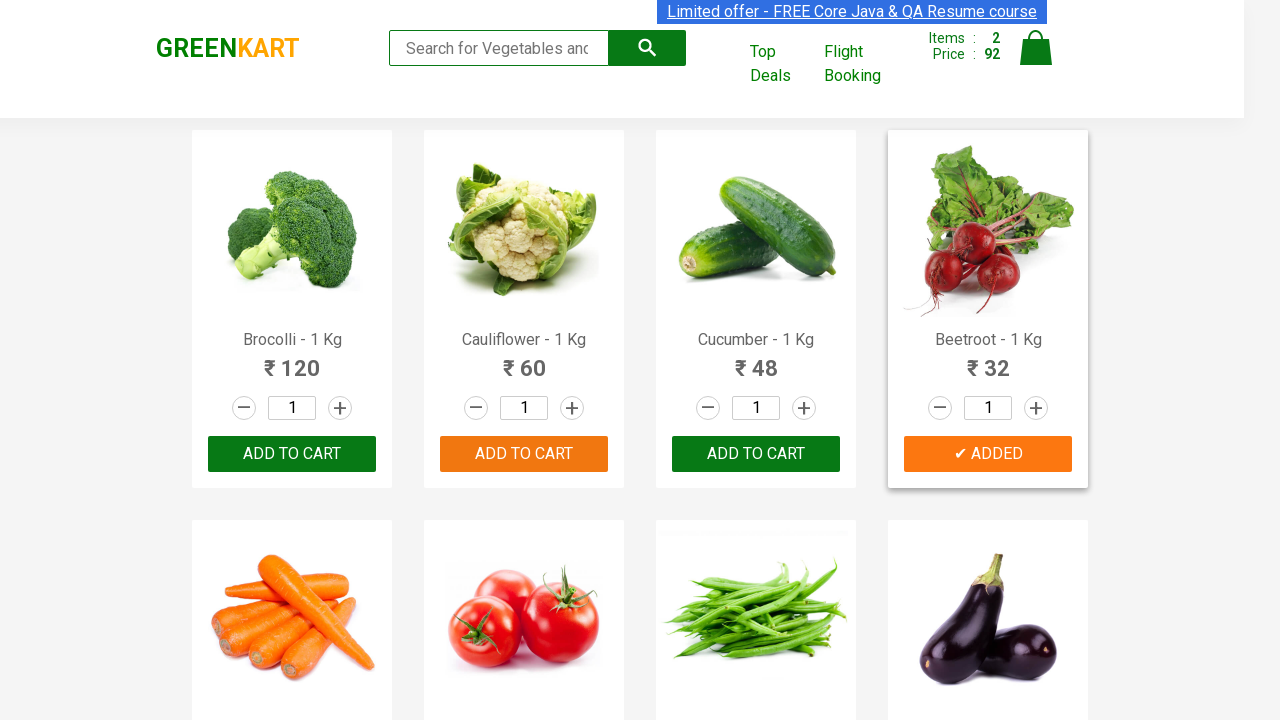

Retrieved product text: Capsicum
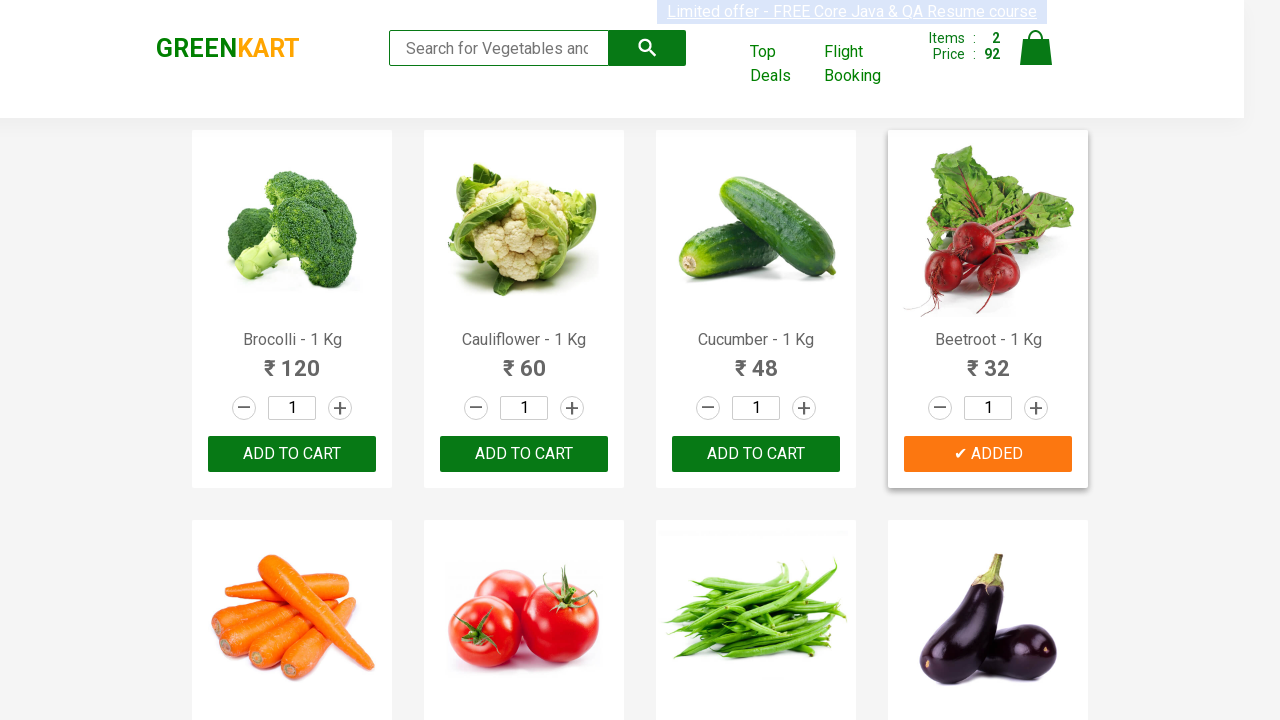

Extracted product name: Capsicum
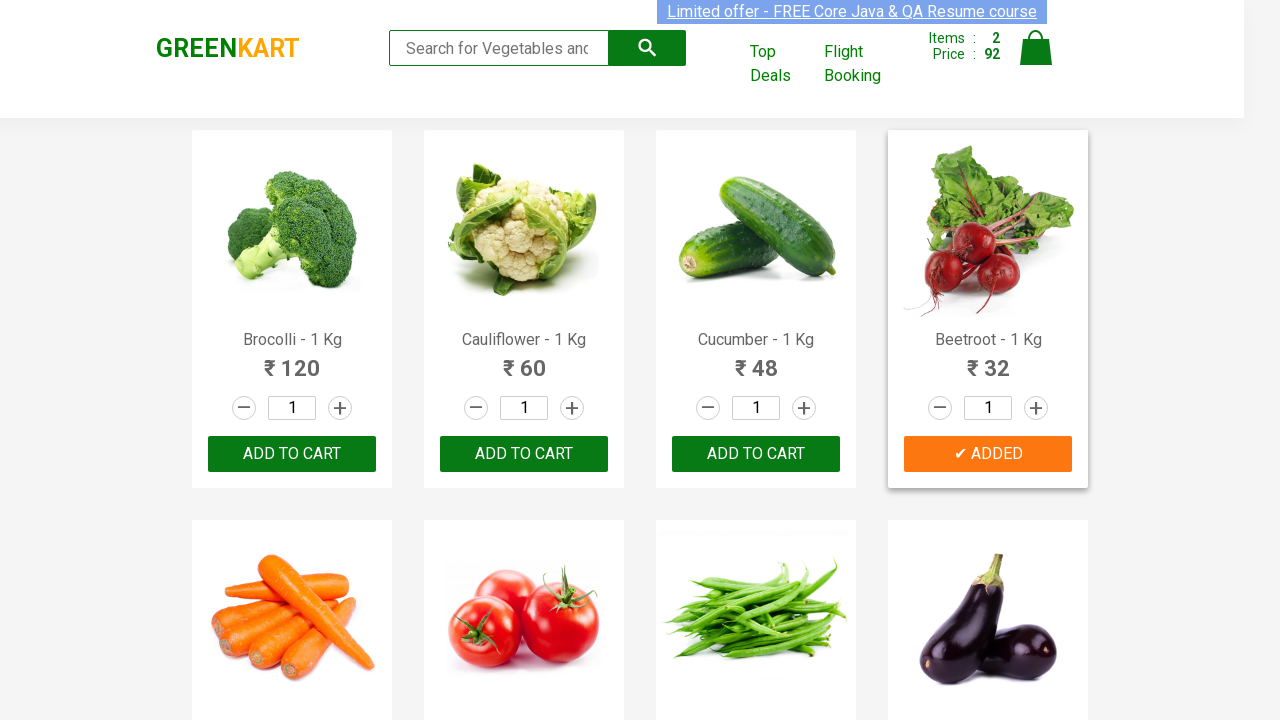

Retrieved product text: Mushroom - 1 Kg
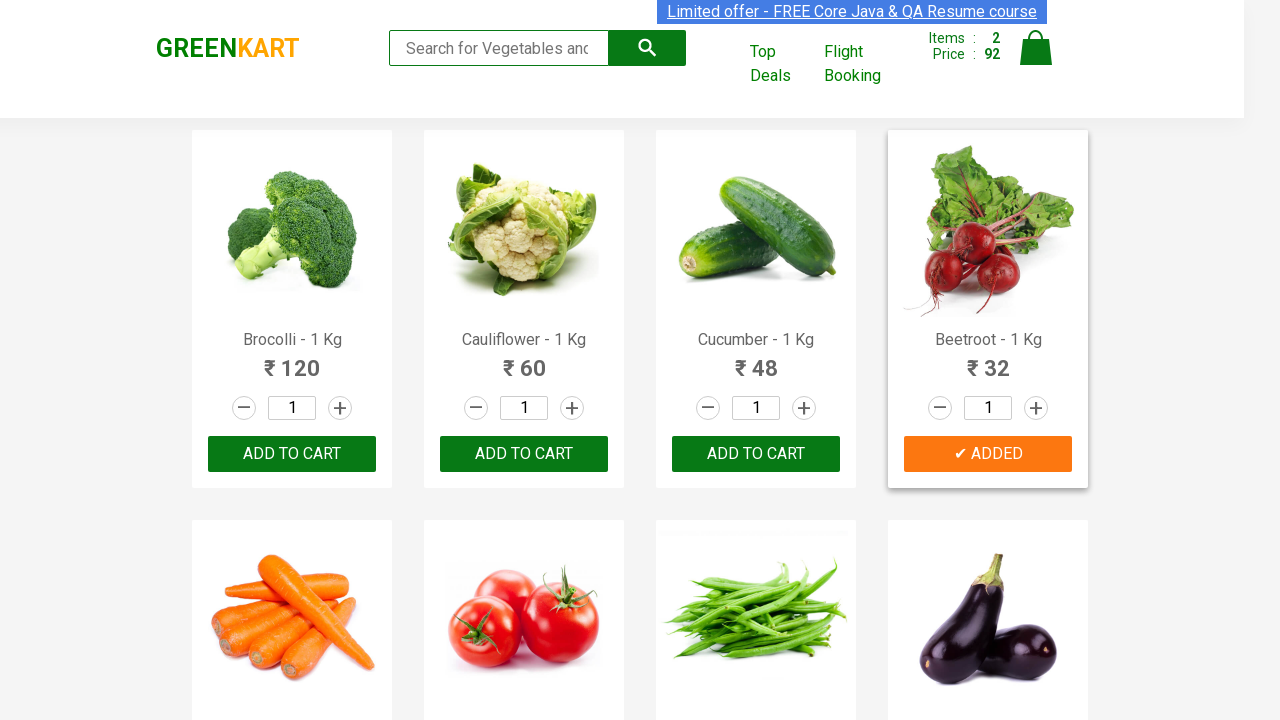

Extracted product name: Mushroom
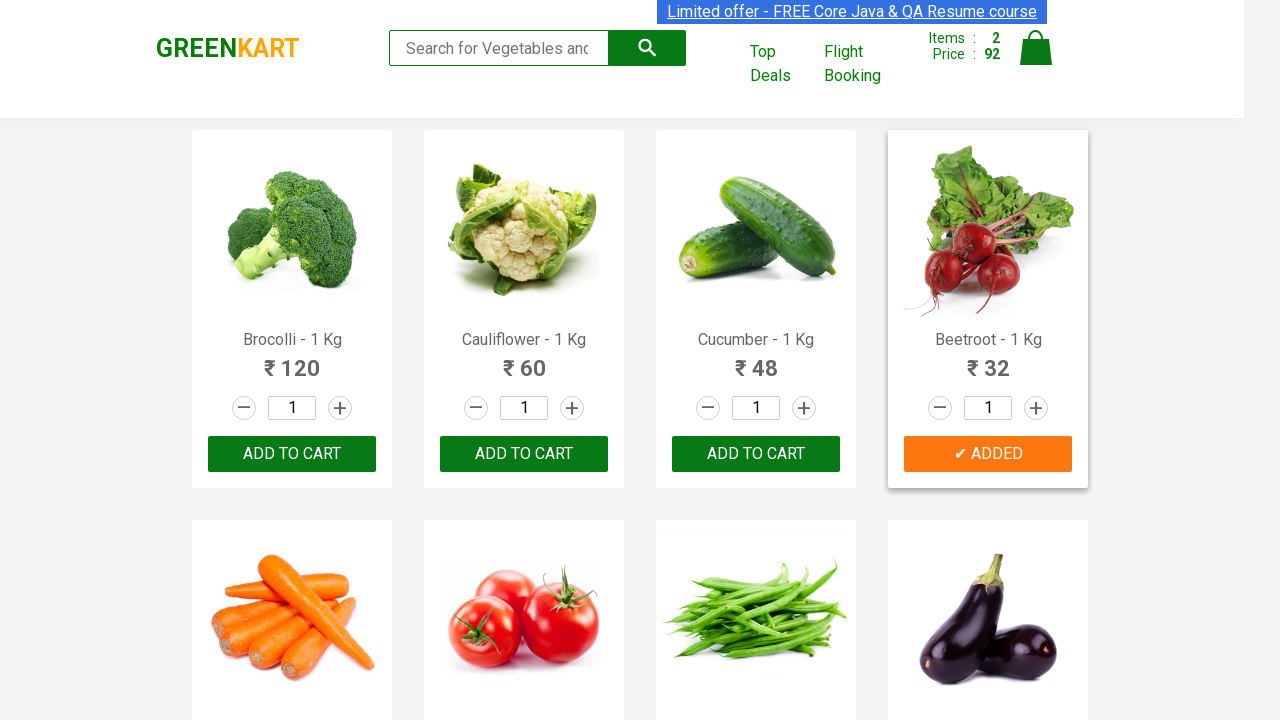

Retrieved product text: Potato - 1 Kg
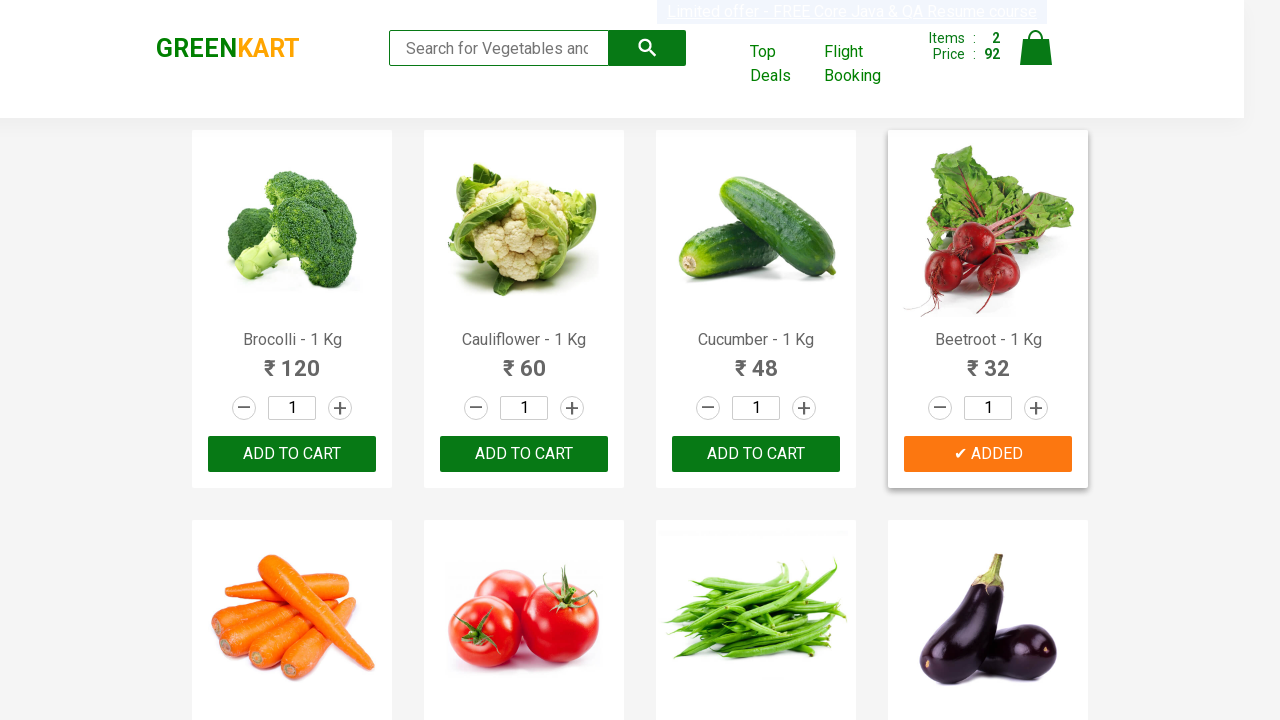

Extracted product name: Potato
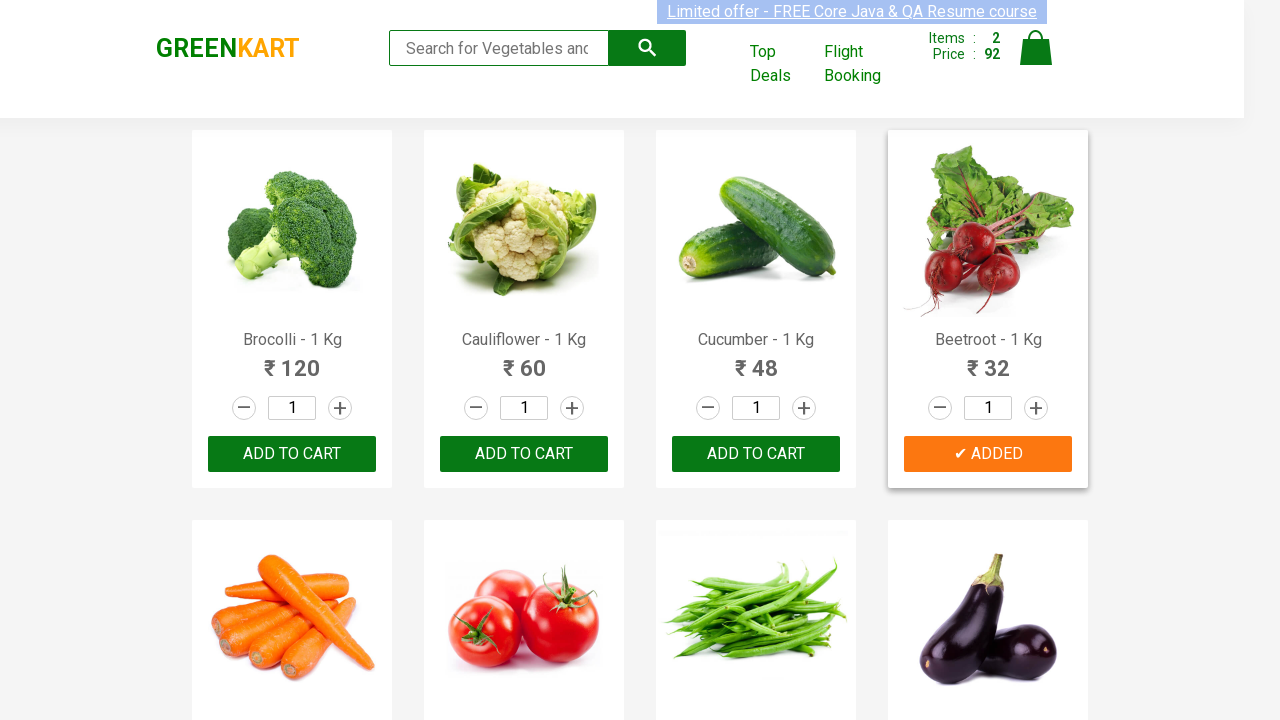

Retrieved product text: Pumpkin - 1 Kg
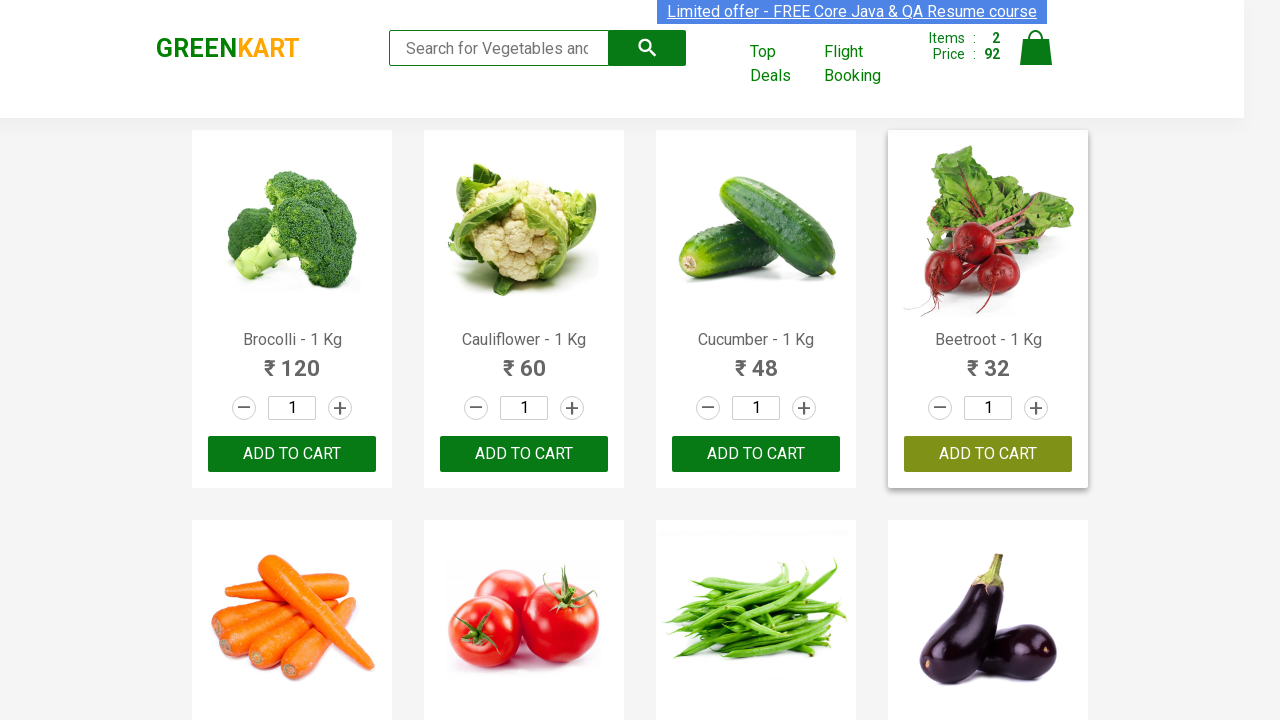

Extracted product name: Pumpkin
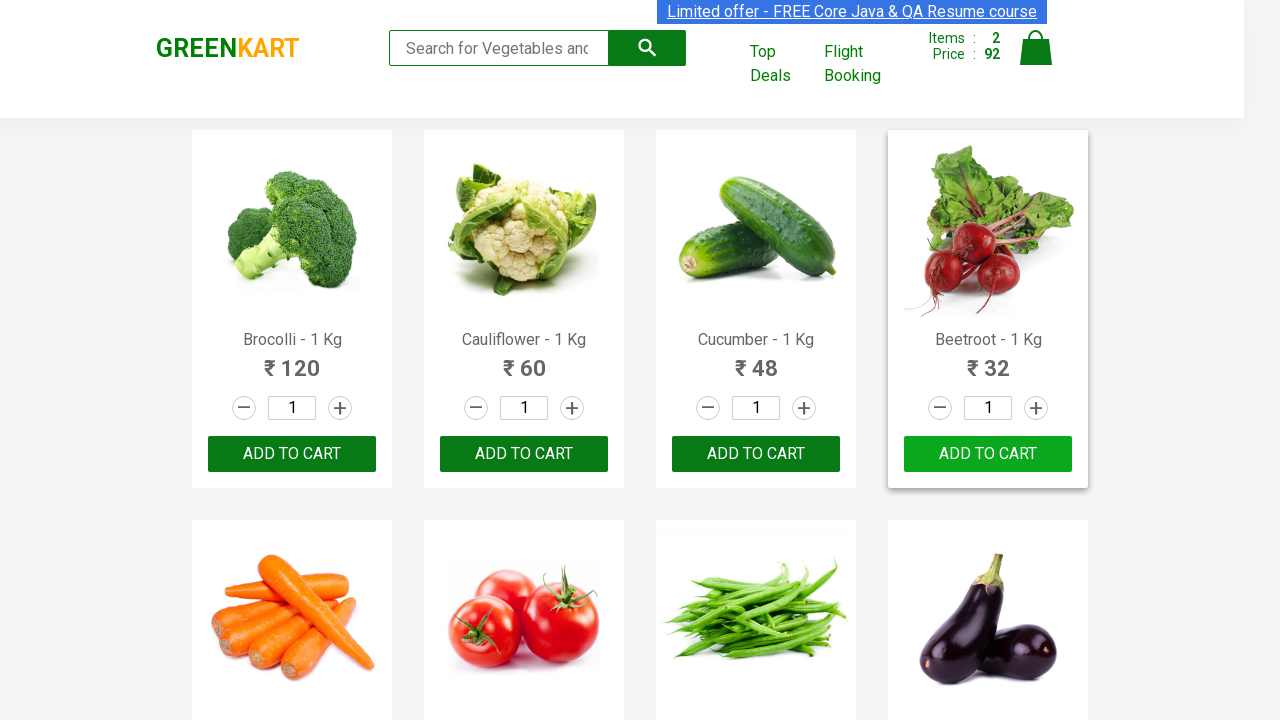

Retrieved product text: Corn - 1 Kg
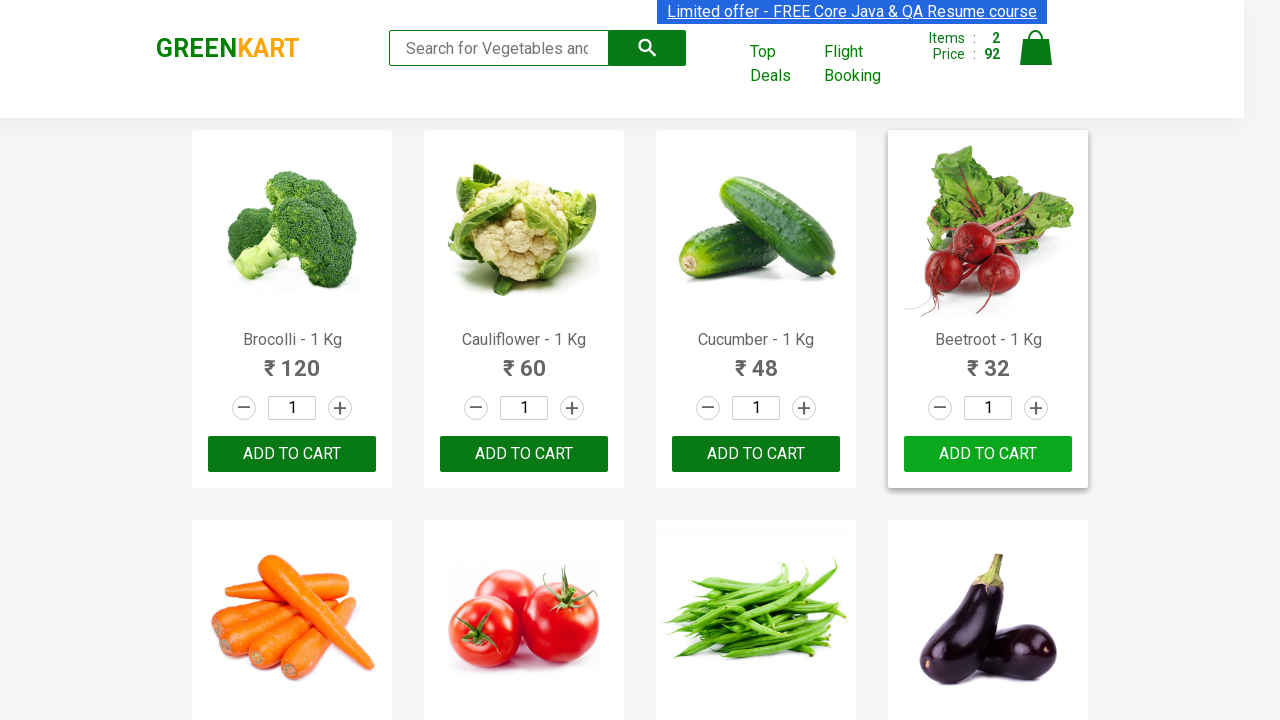

Extracted product name: Corn
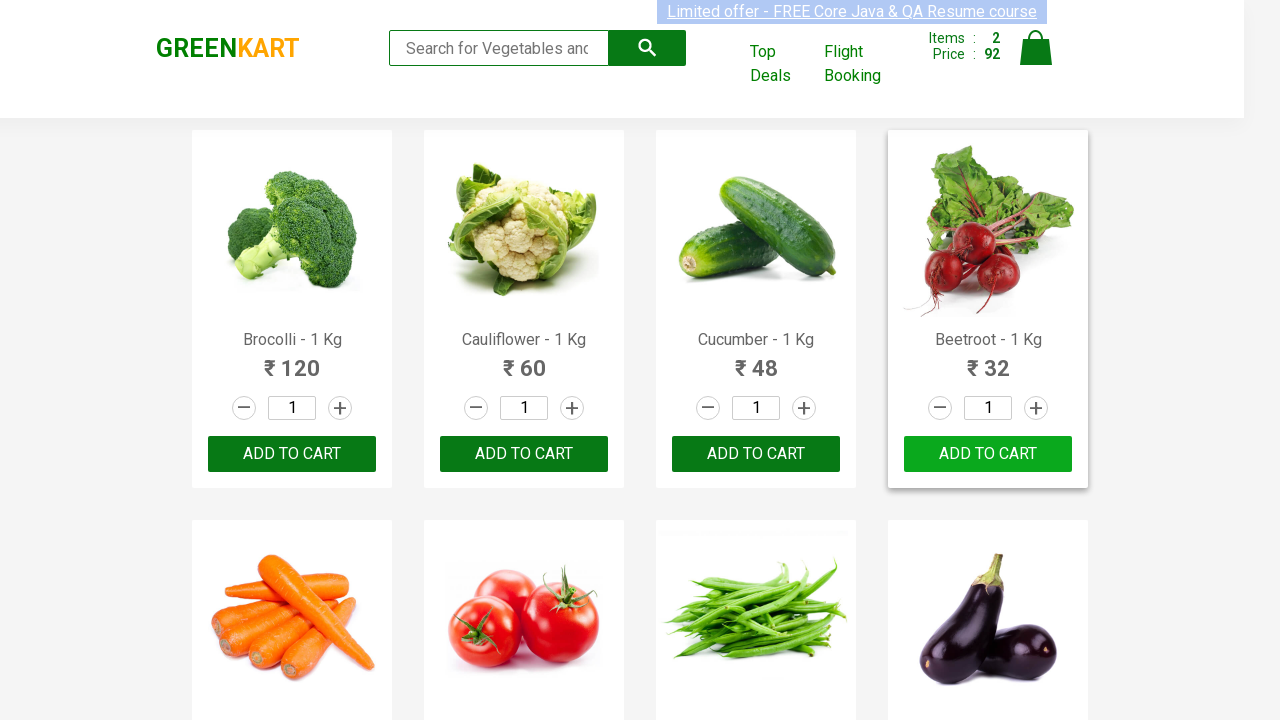

Retrieved product text: Onion - 1 Kg
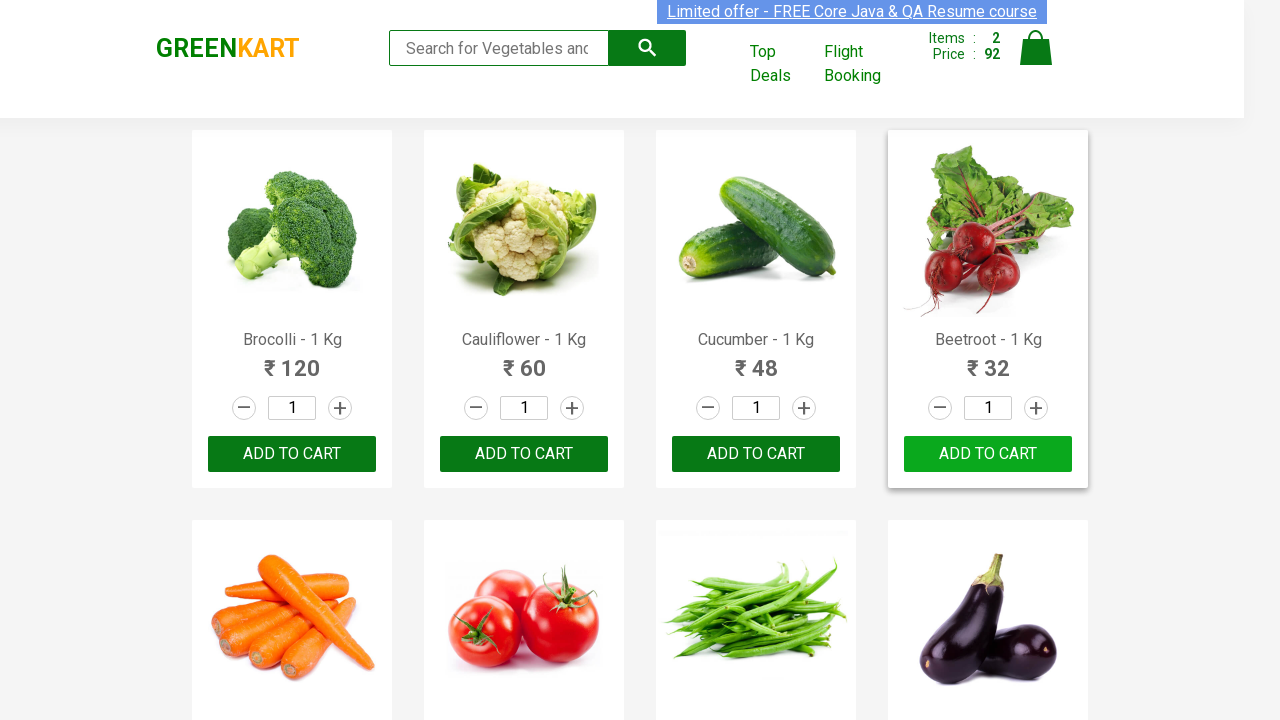

Extracted product name: Onion
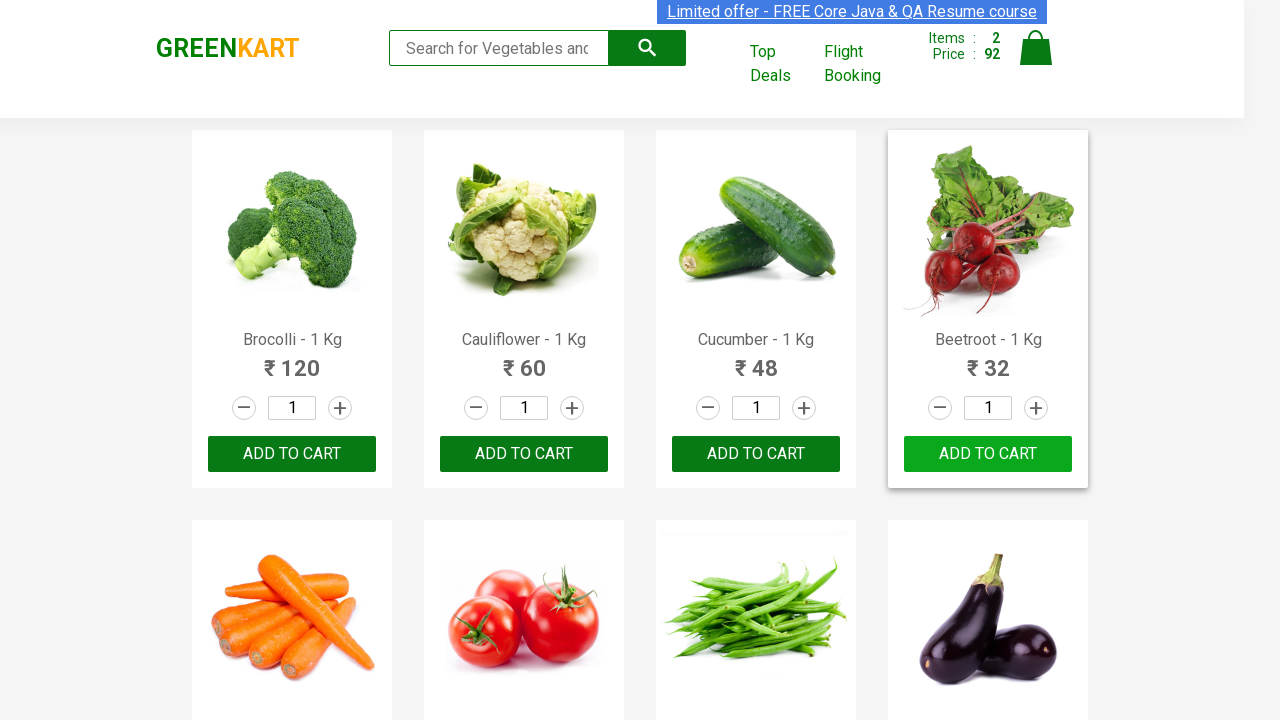

Retrieved product text: Apple - 1 Kg
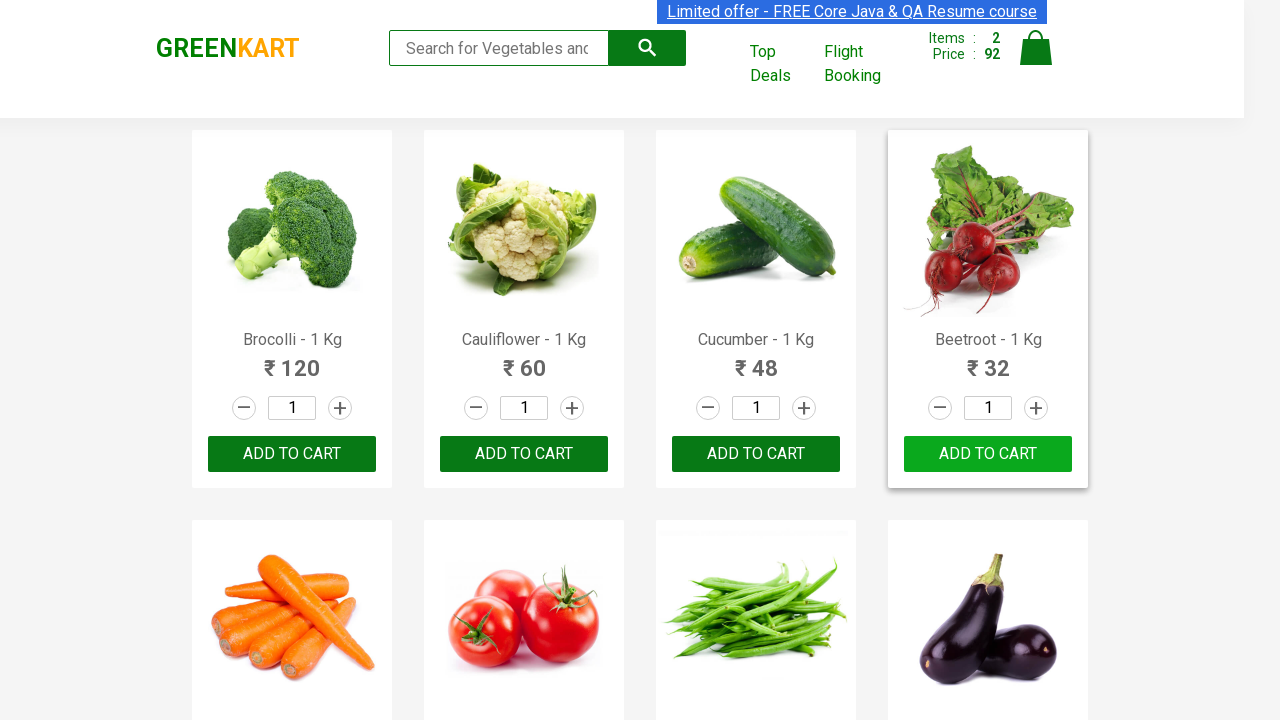

Extracted product name: Apple
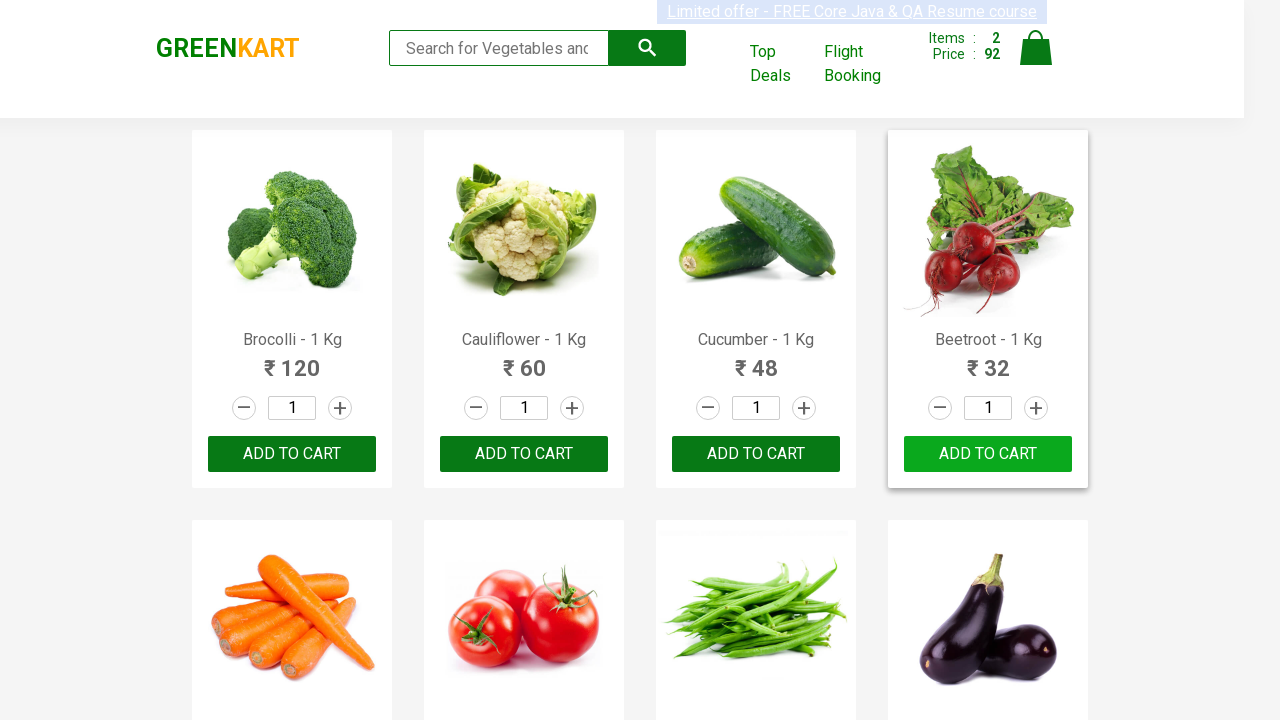

Retrieved product text: Banana - 1 Kg
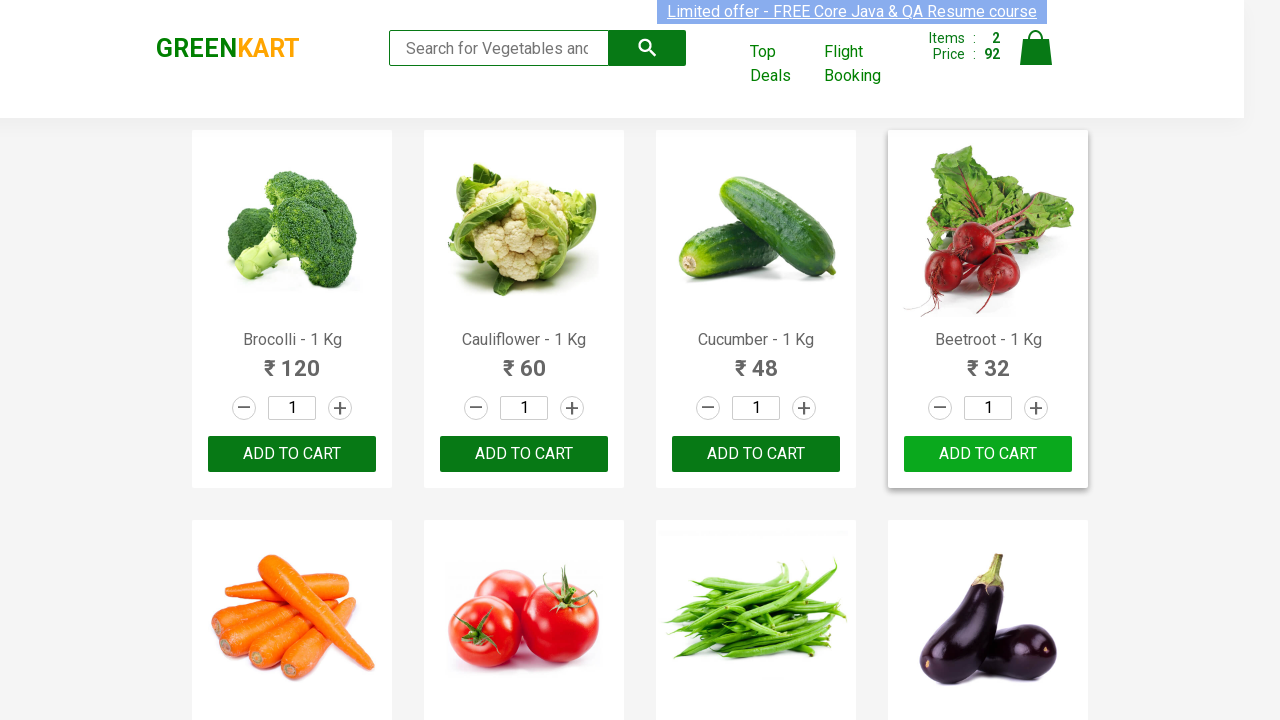

Extracted product name: Banana
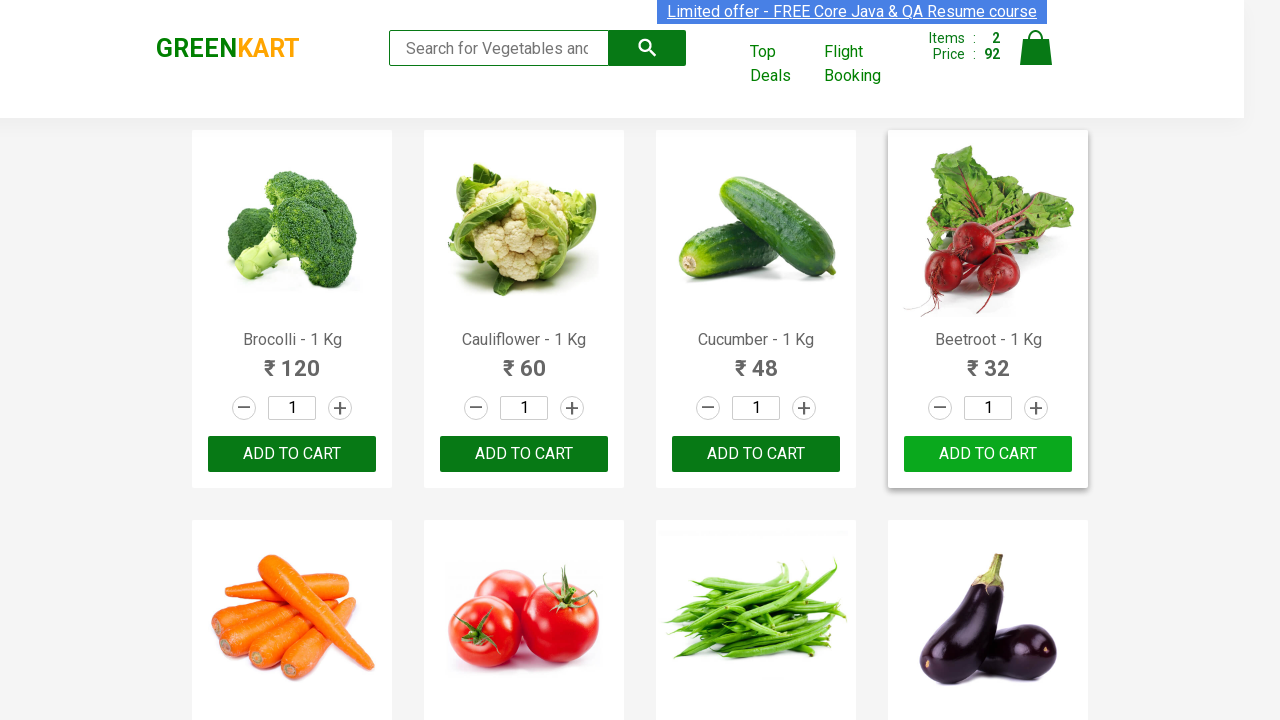

Retrieved product text: Grapes - 1 Kg
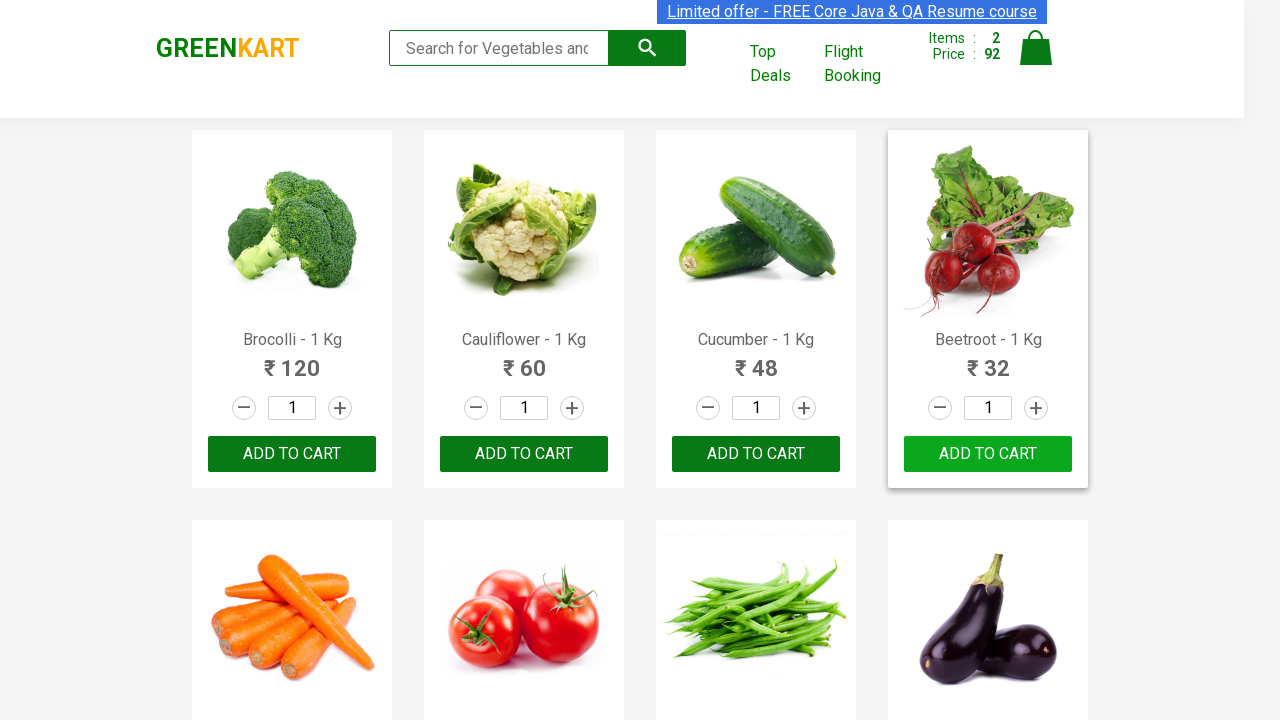

Extracted product name: Grapes
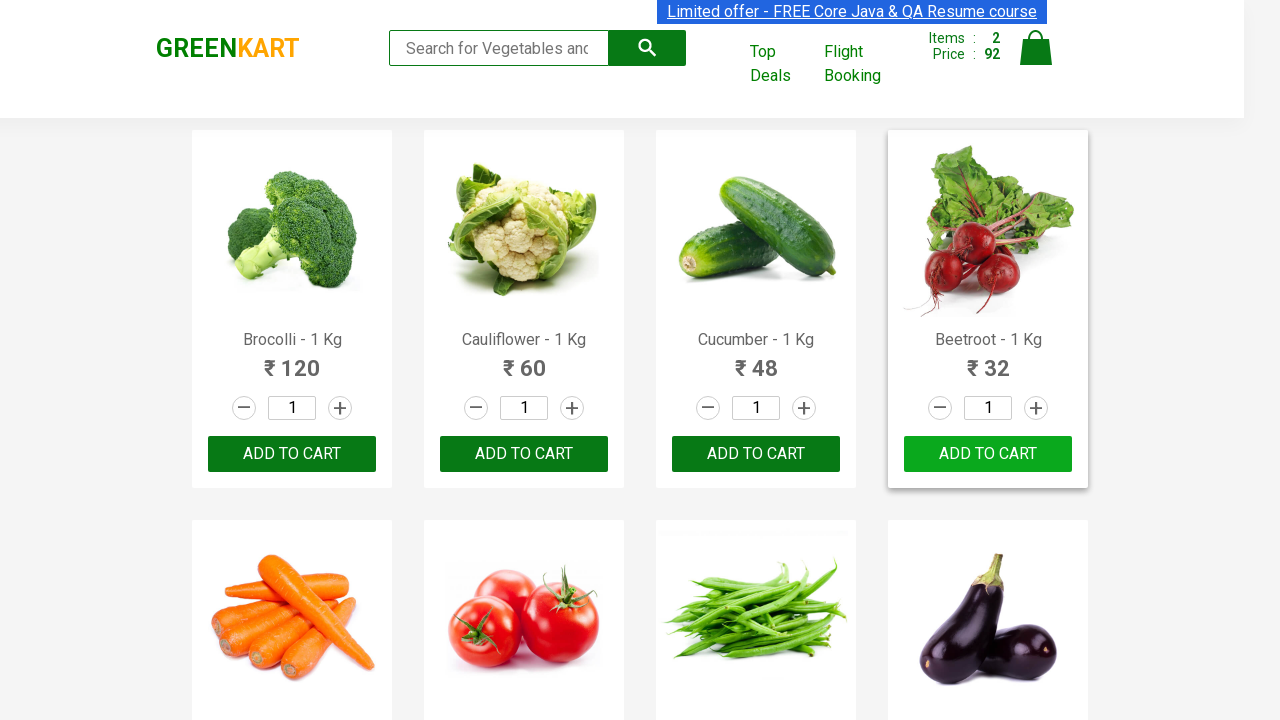

Retrieved product text: Mango - 1 Kg
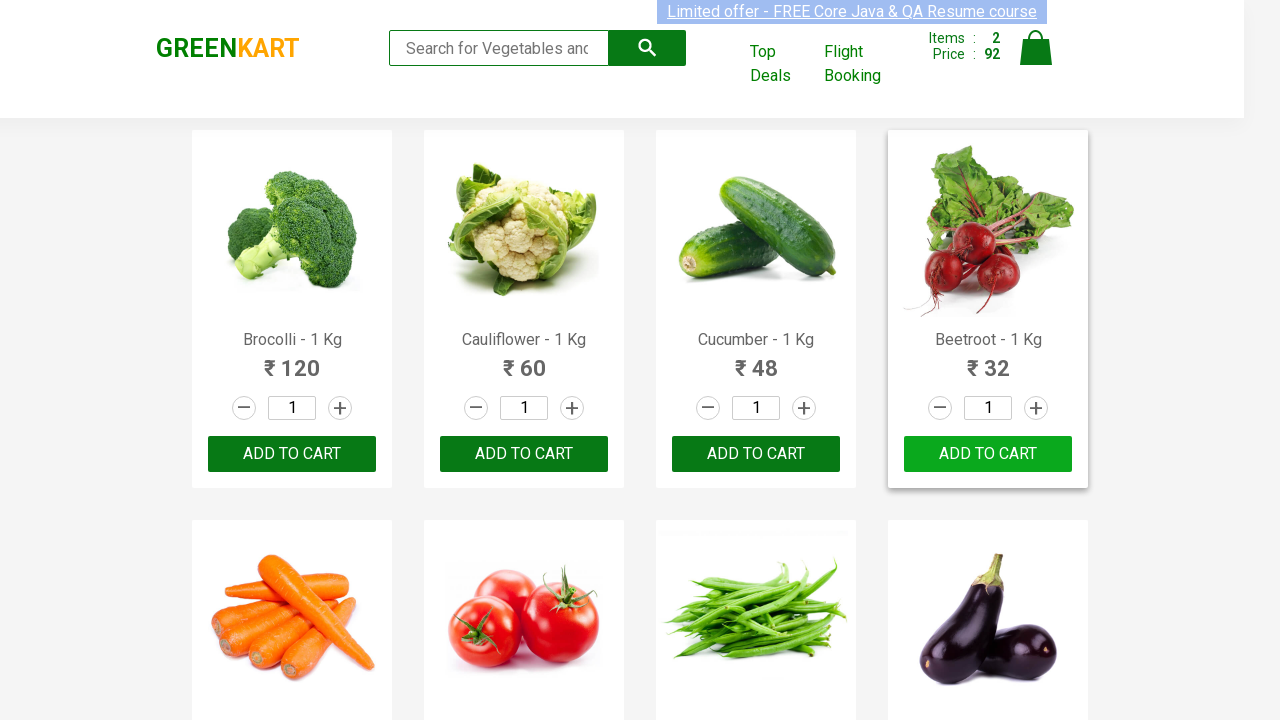

Extracted product name: Mango
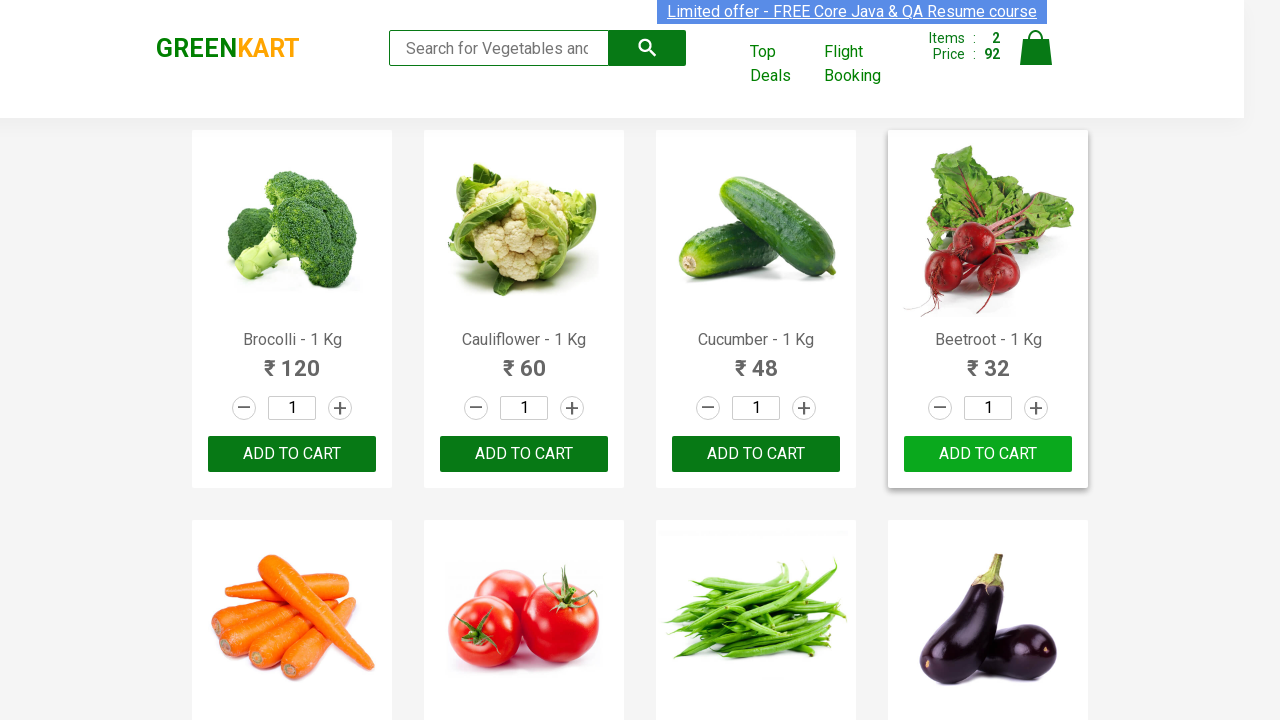

Retrieved product text: Musk Melon - 1 Kg
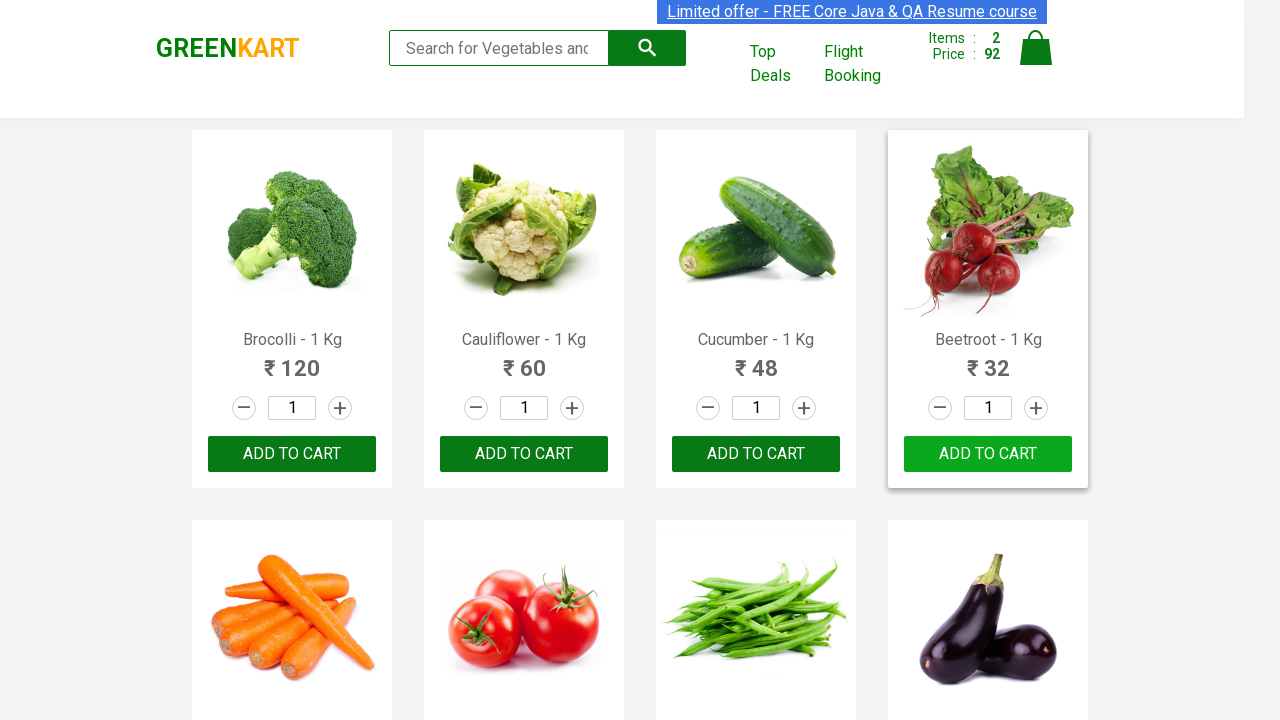

Extracted product name: Musk Melon
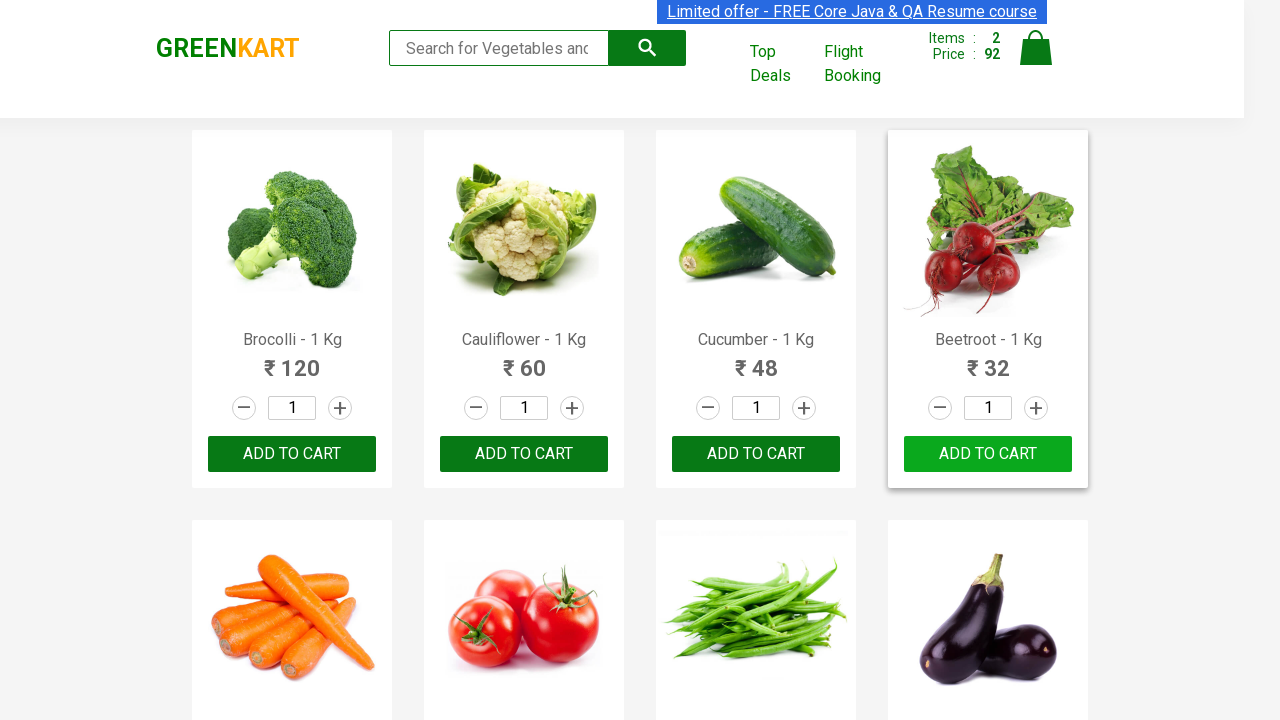

Retrieved product text: Orange - 1 Kg
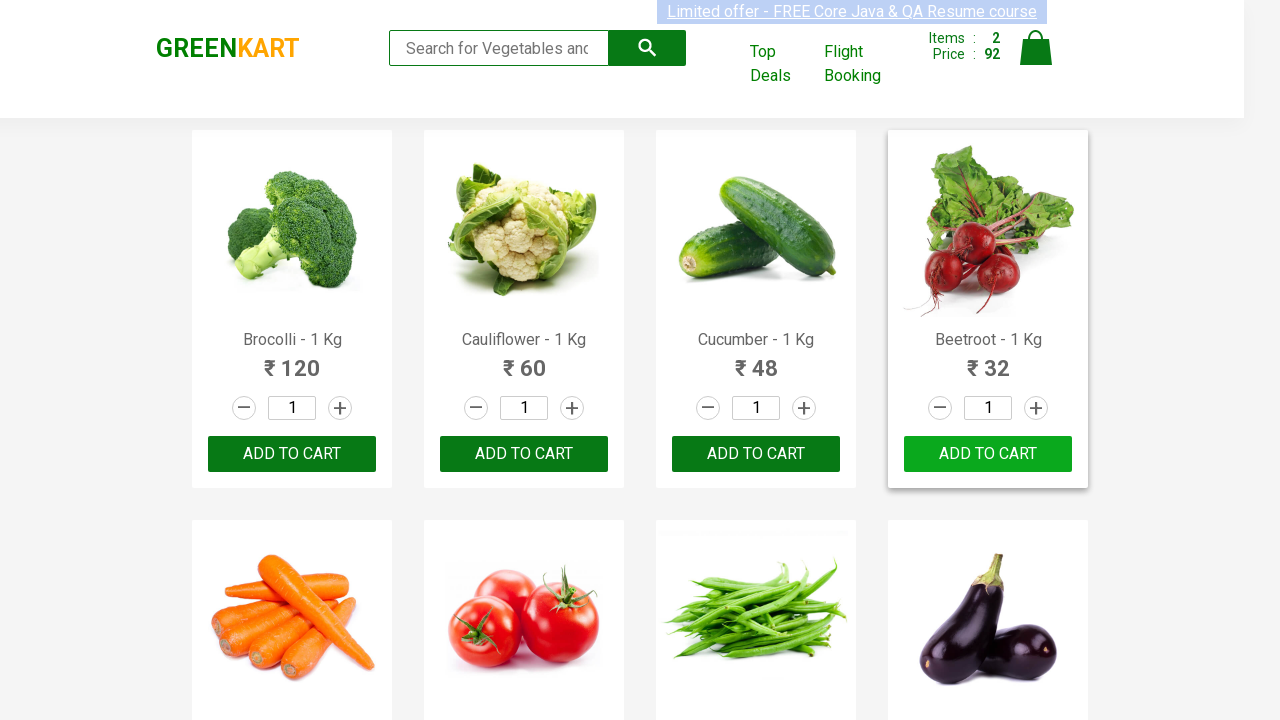

Extracted product name: Orange
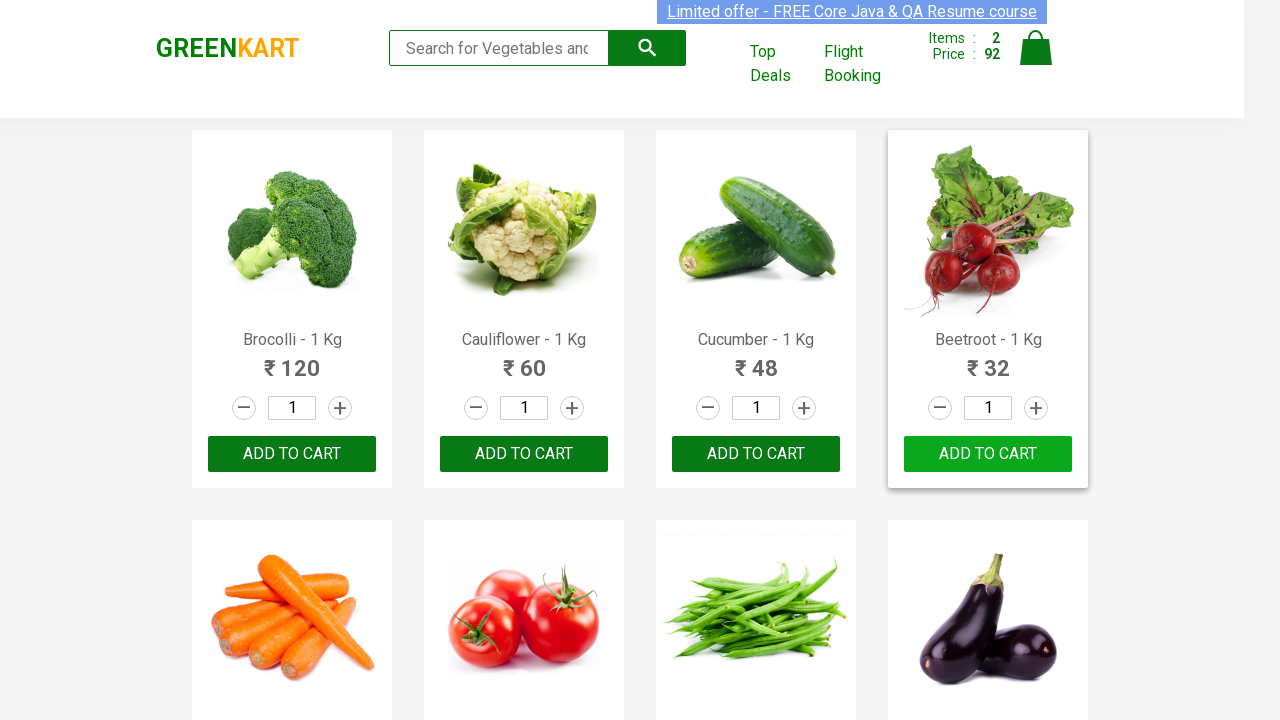

Retrieved product text: Pears - 1 Kg
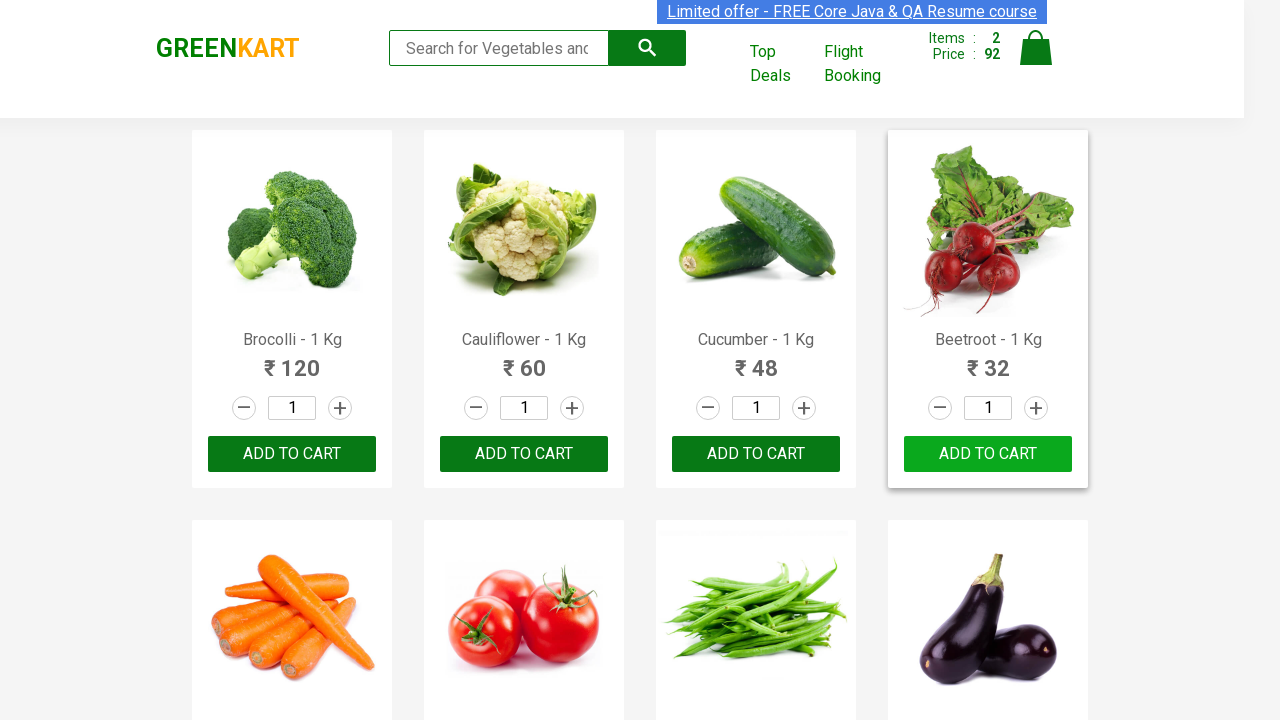

Extracted product name: Pears
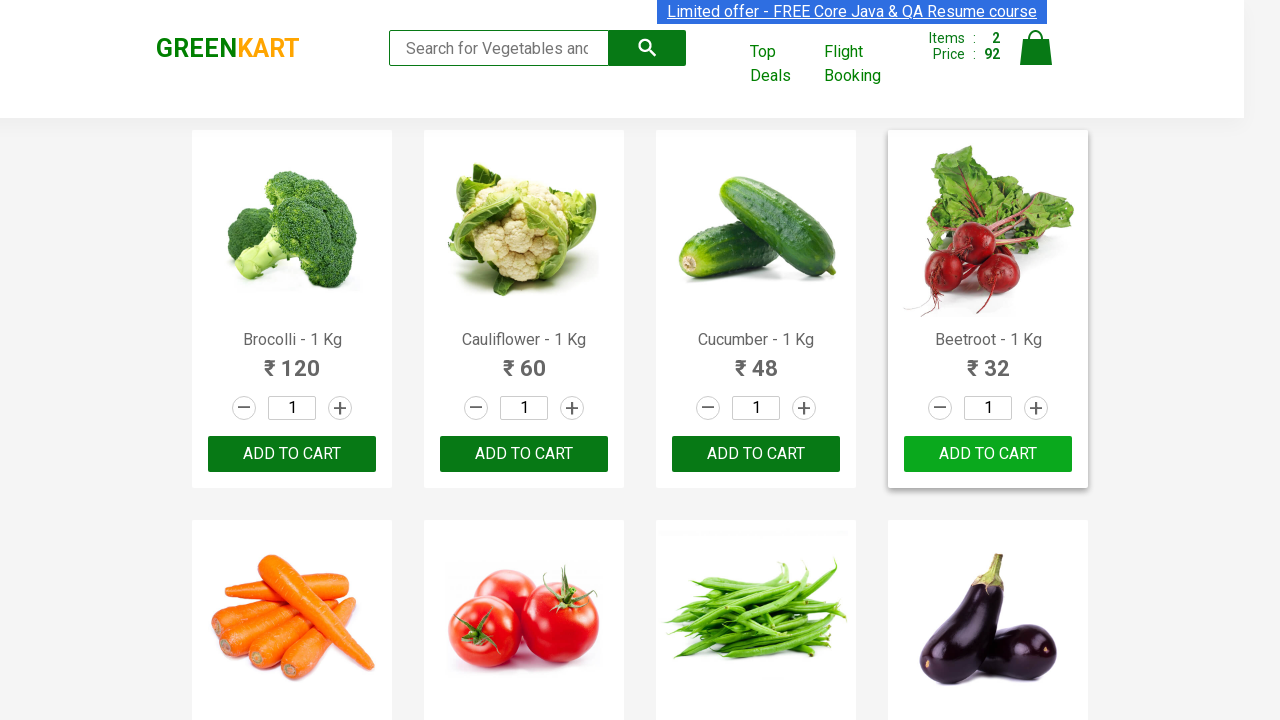

Retrieved product text: Pomegranate - 1 Kg
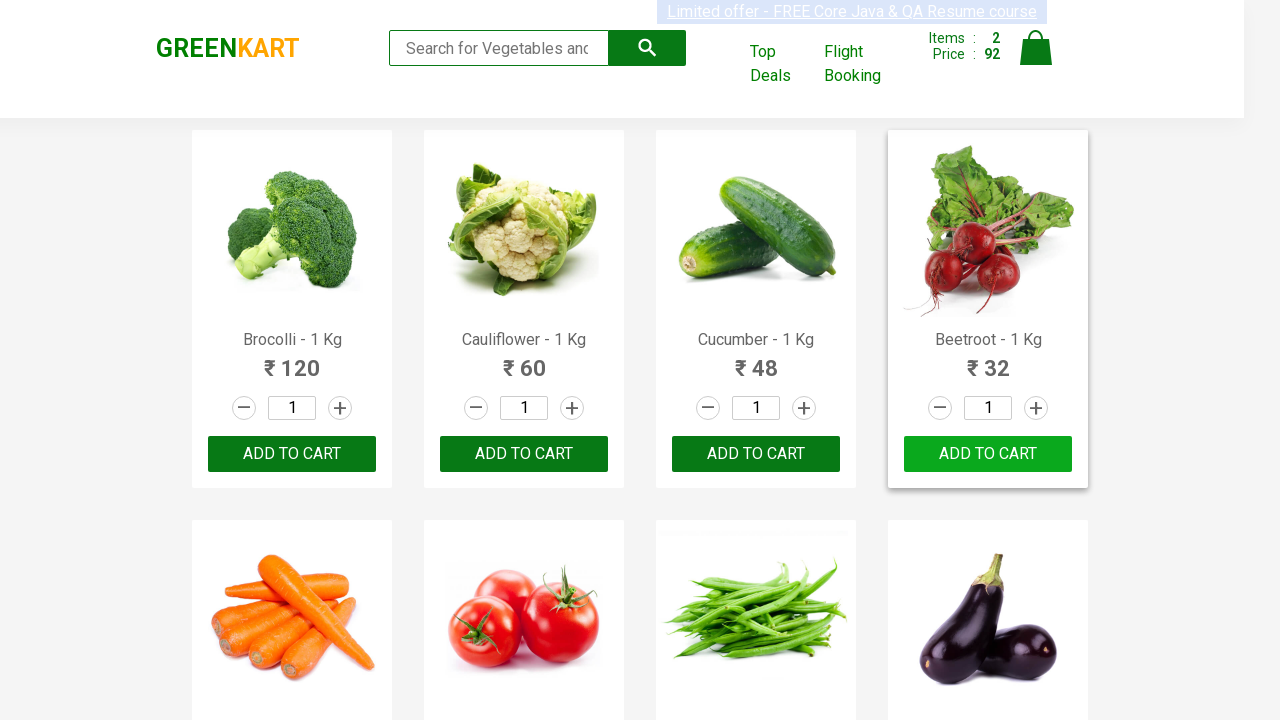

Extracted product name: Pomegranate
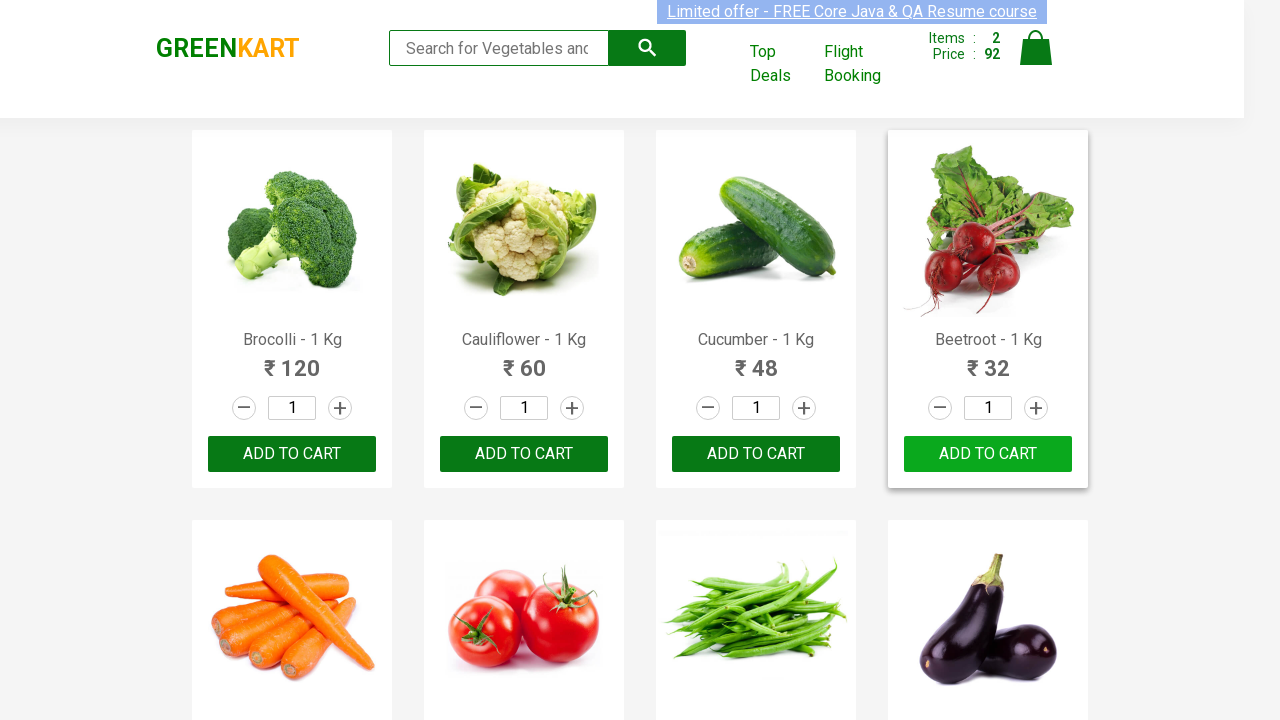

Retrieved product text: Raspberry - 1/4 Kg
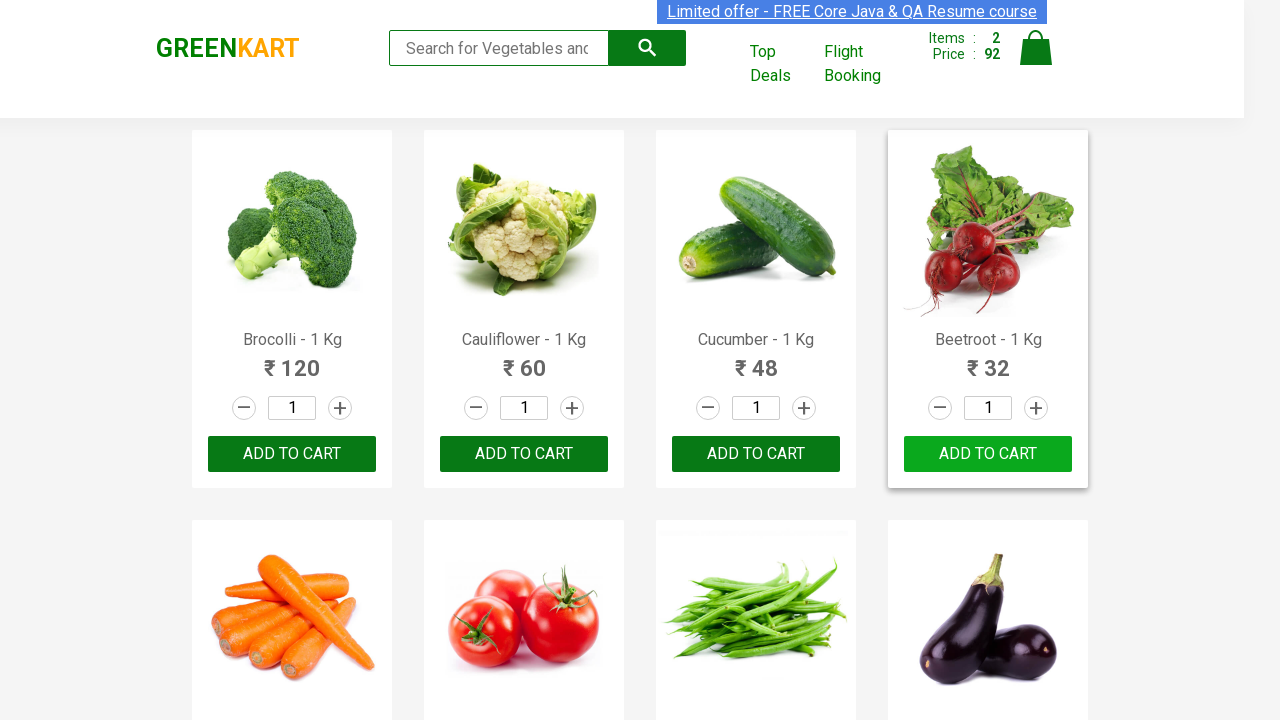

Extracted product name: Raspberry
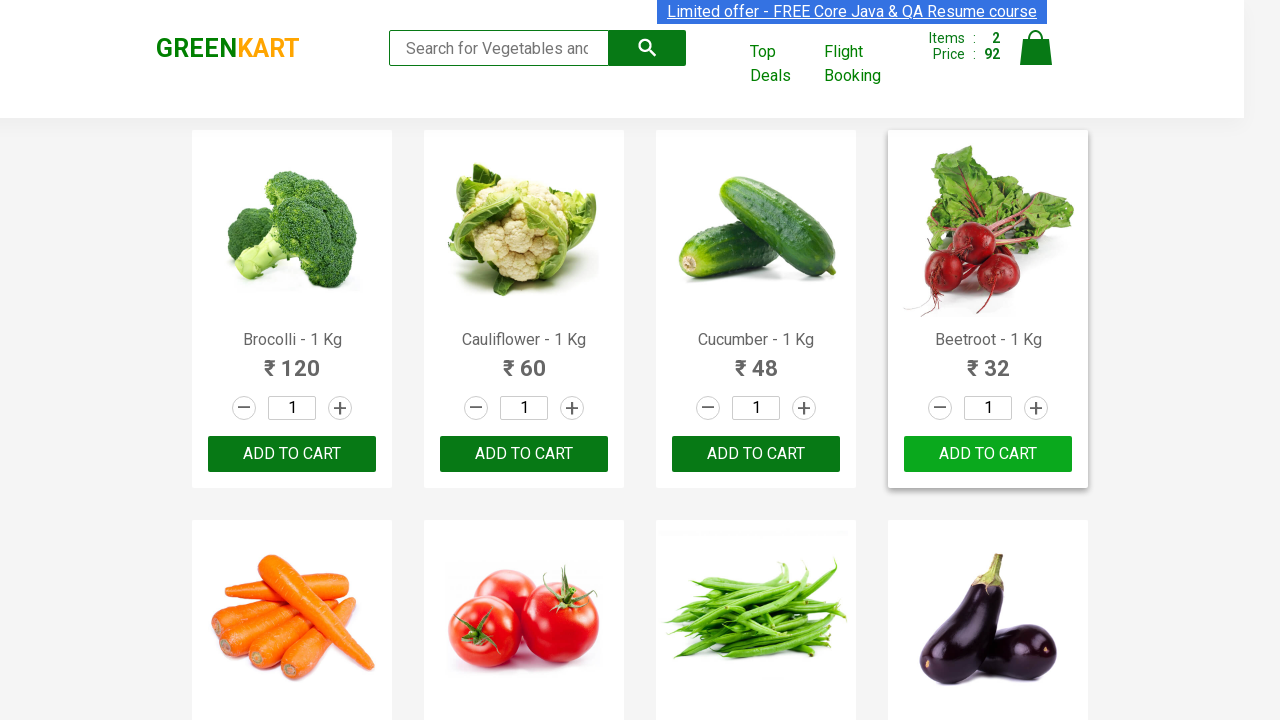

Retrieved product text: Strawberry - 1/4 Kg
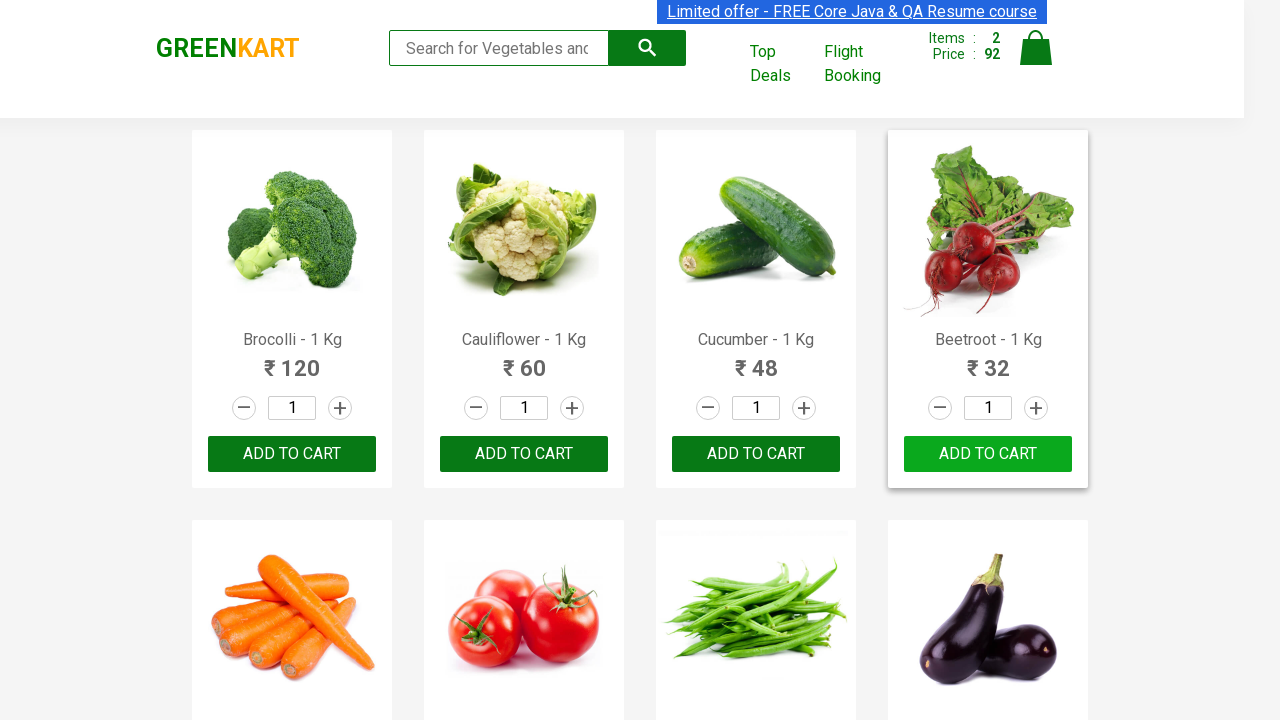

Extracted product name: Strawberry
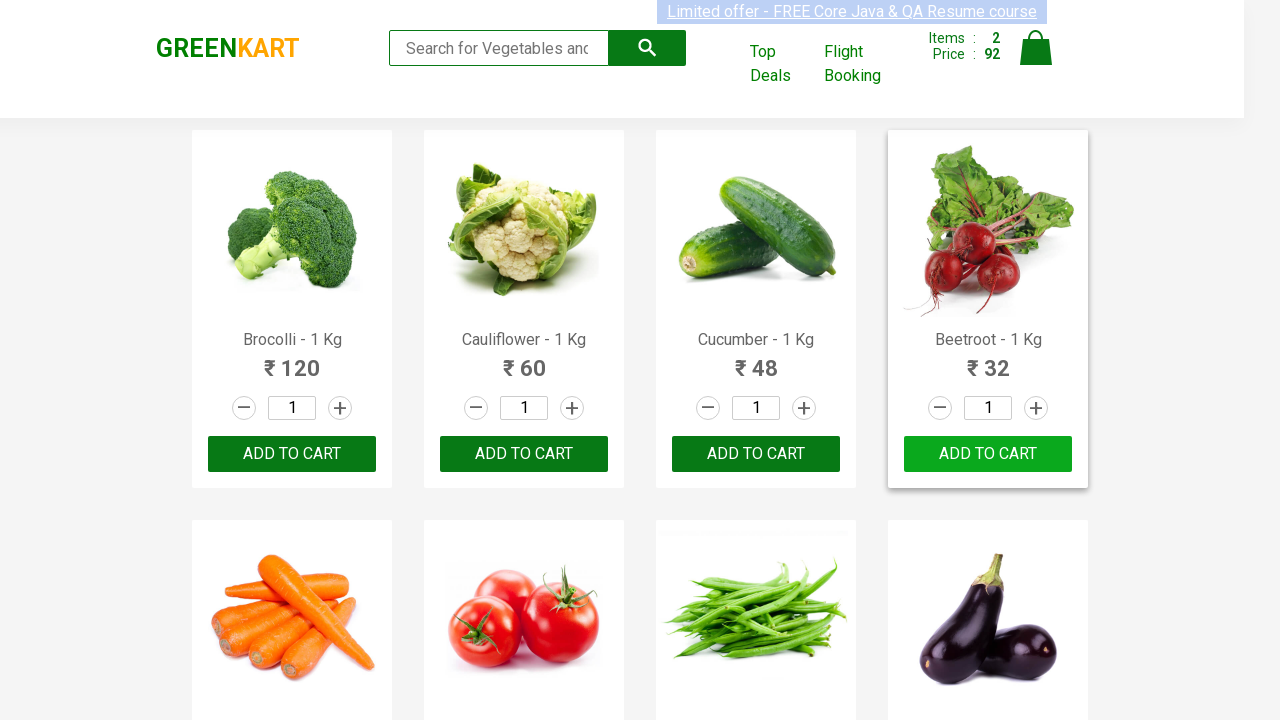

Retrieved product text: Water Melon - 1 Kg
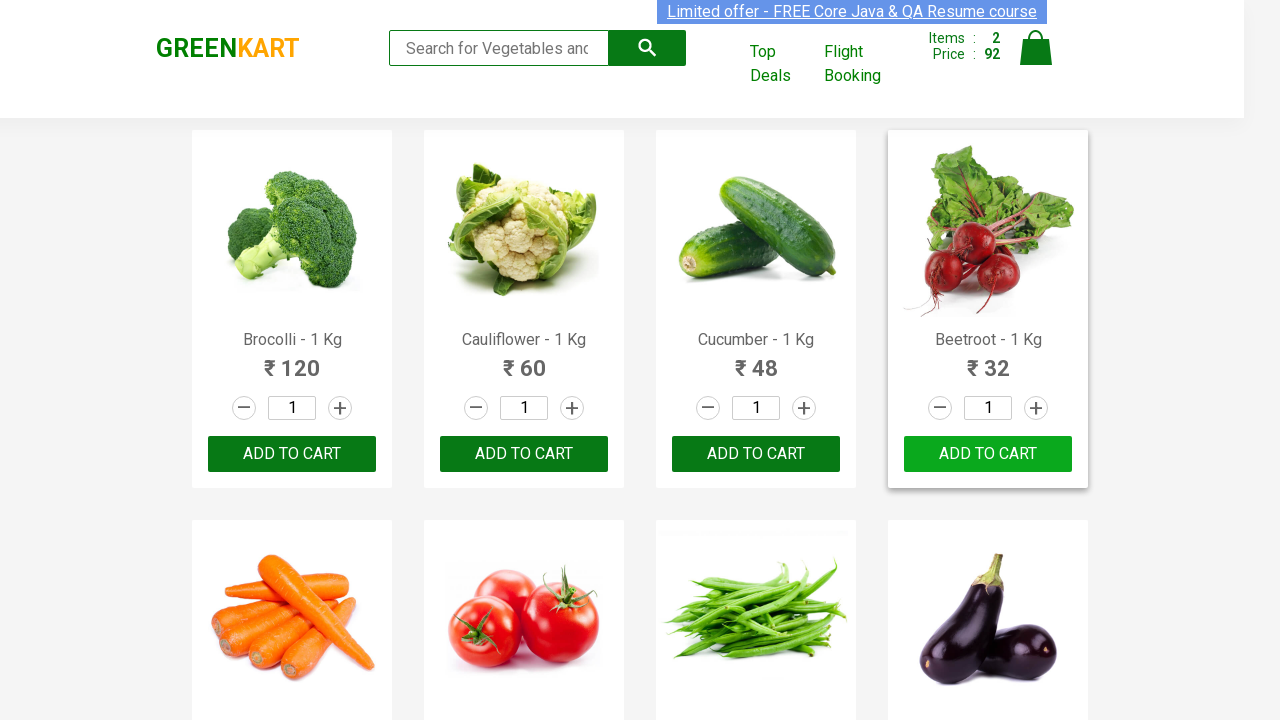

Extracted product name: Water Melon
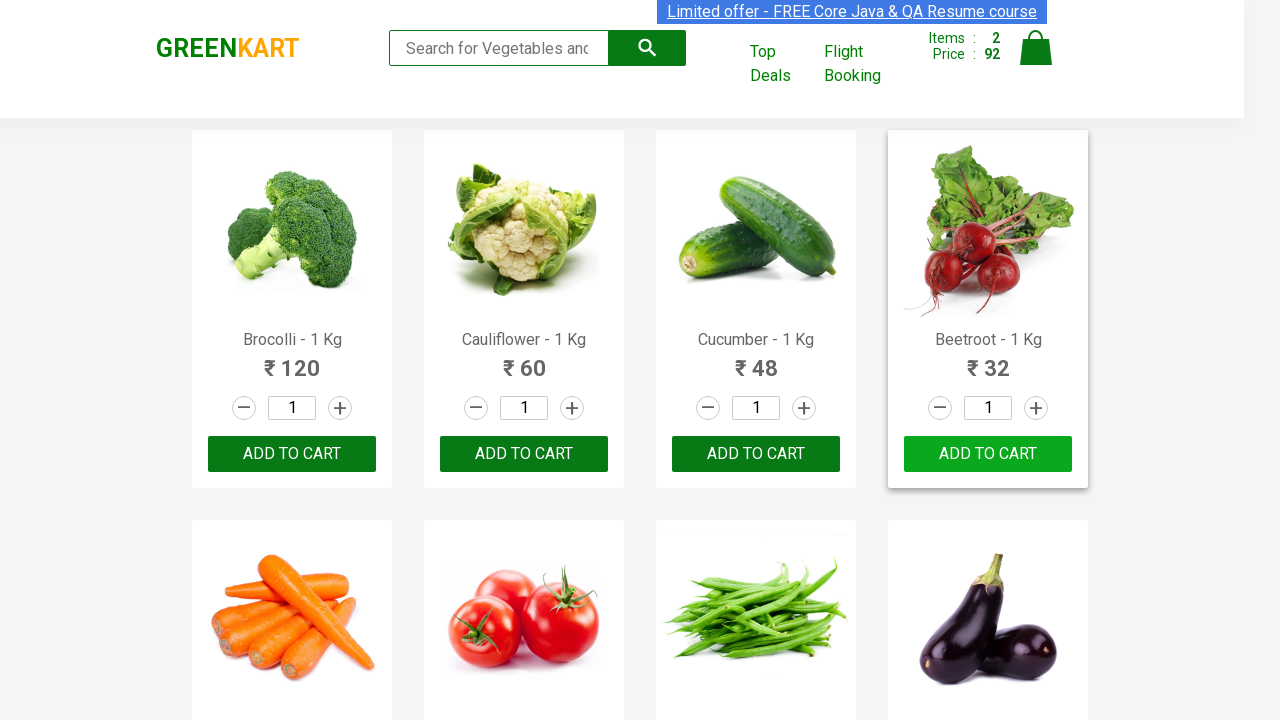

Retrieved product text: Almonds - 1/4 Kg
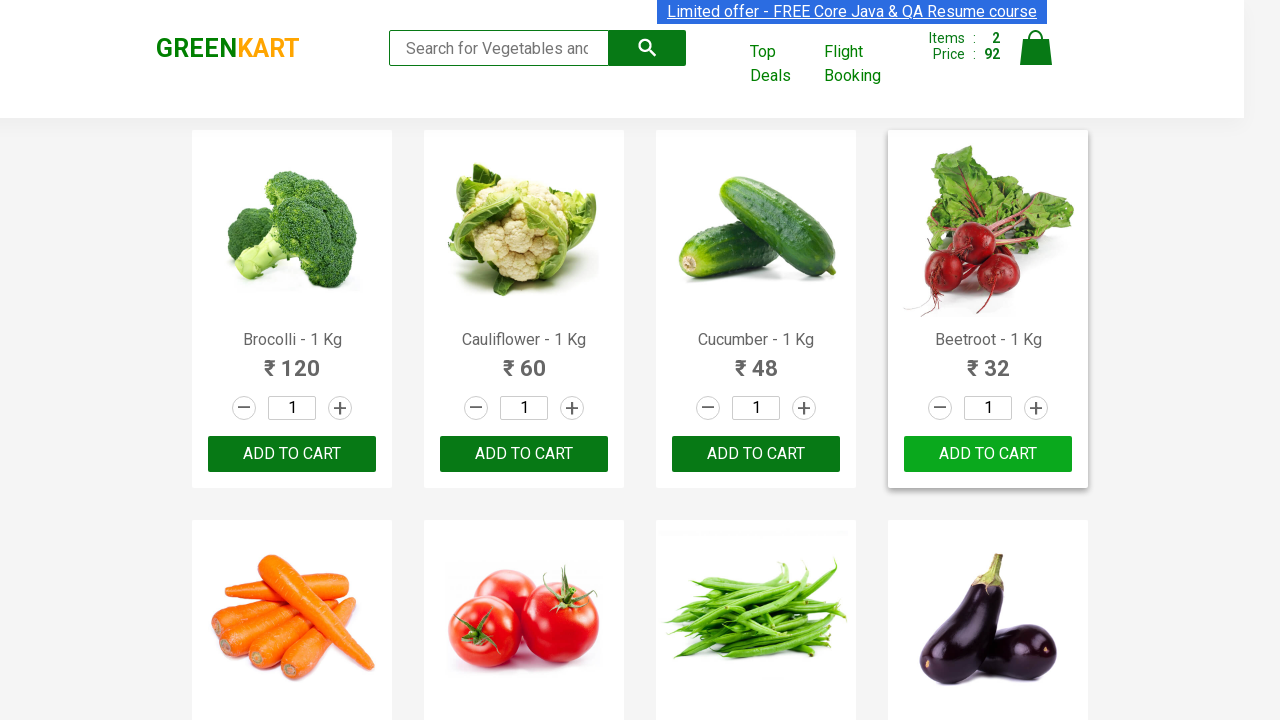

Extracted product name: Almonds
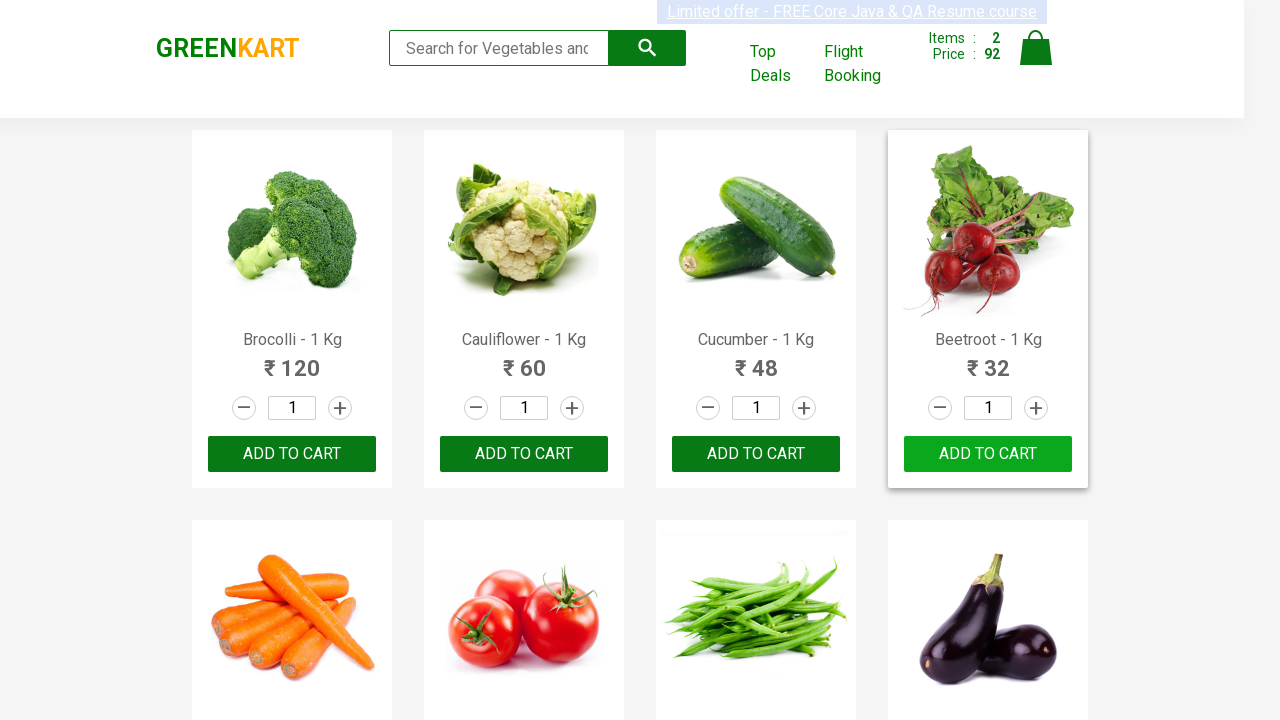

Retrieved product text: Pista - 1/4 Kg
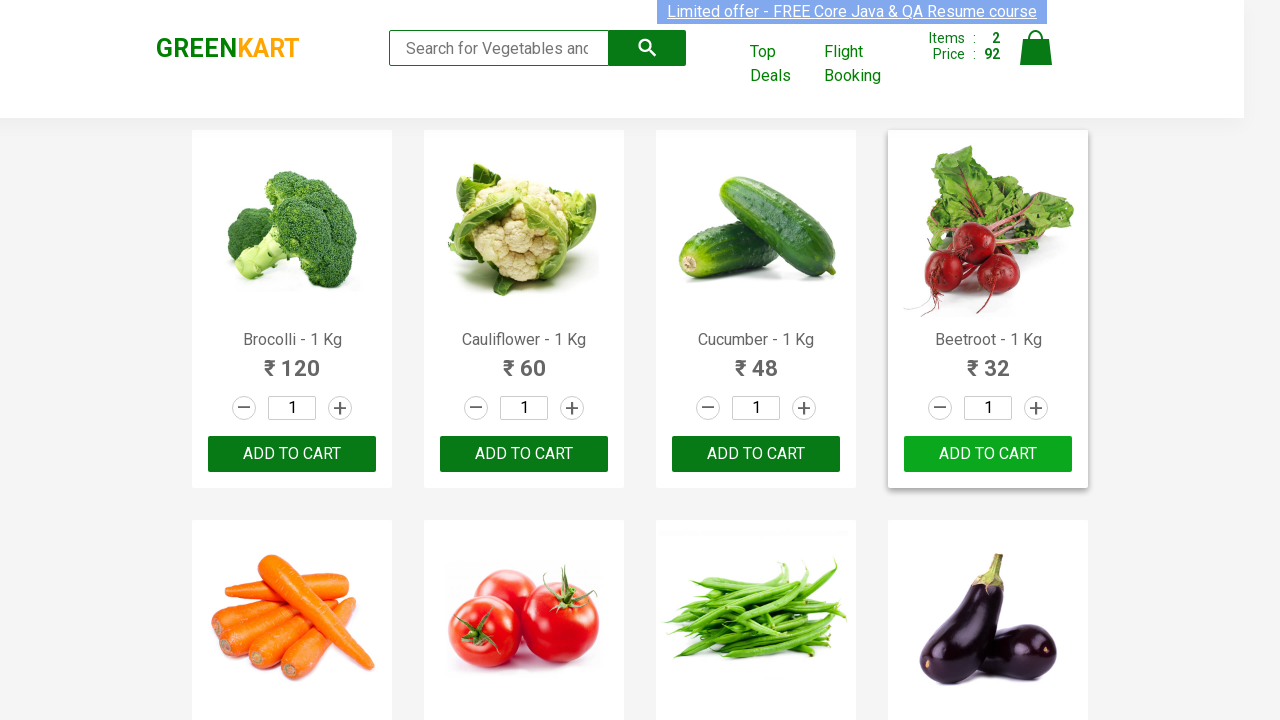

Extracted product name: Pista
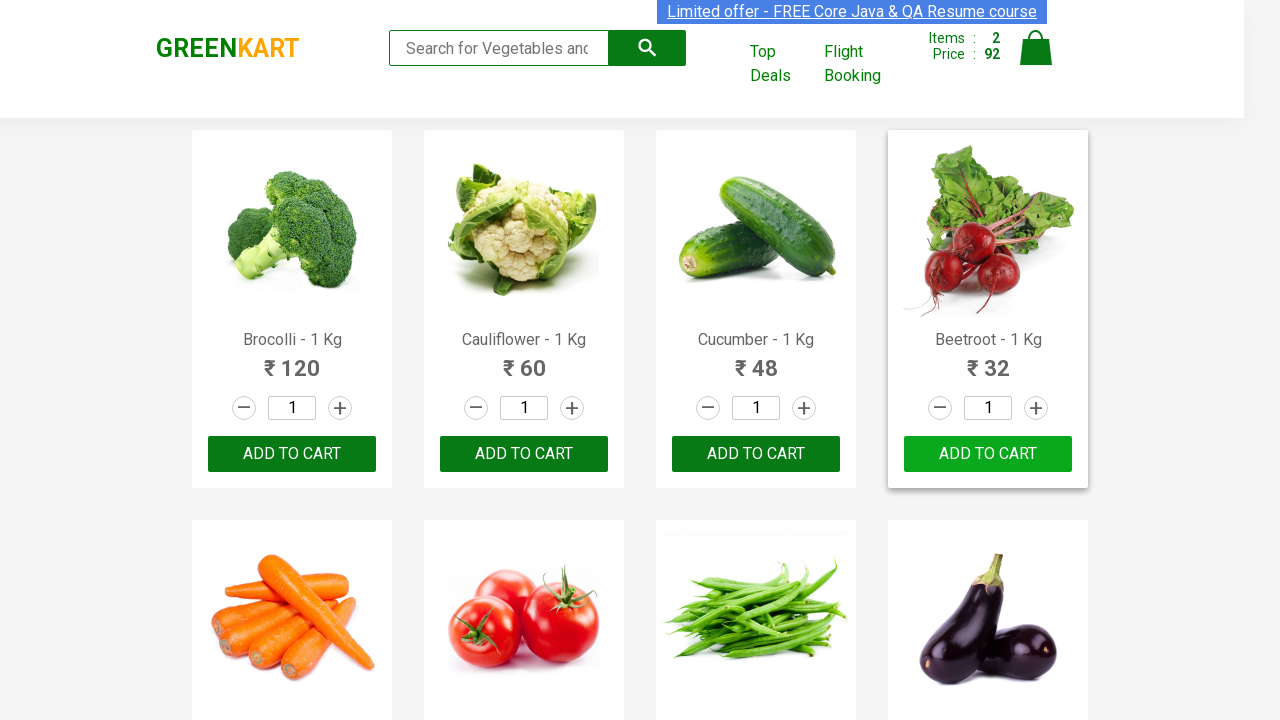

Retrieved product text: Nuts Mixture - 1 Kg
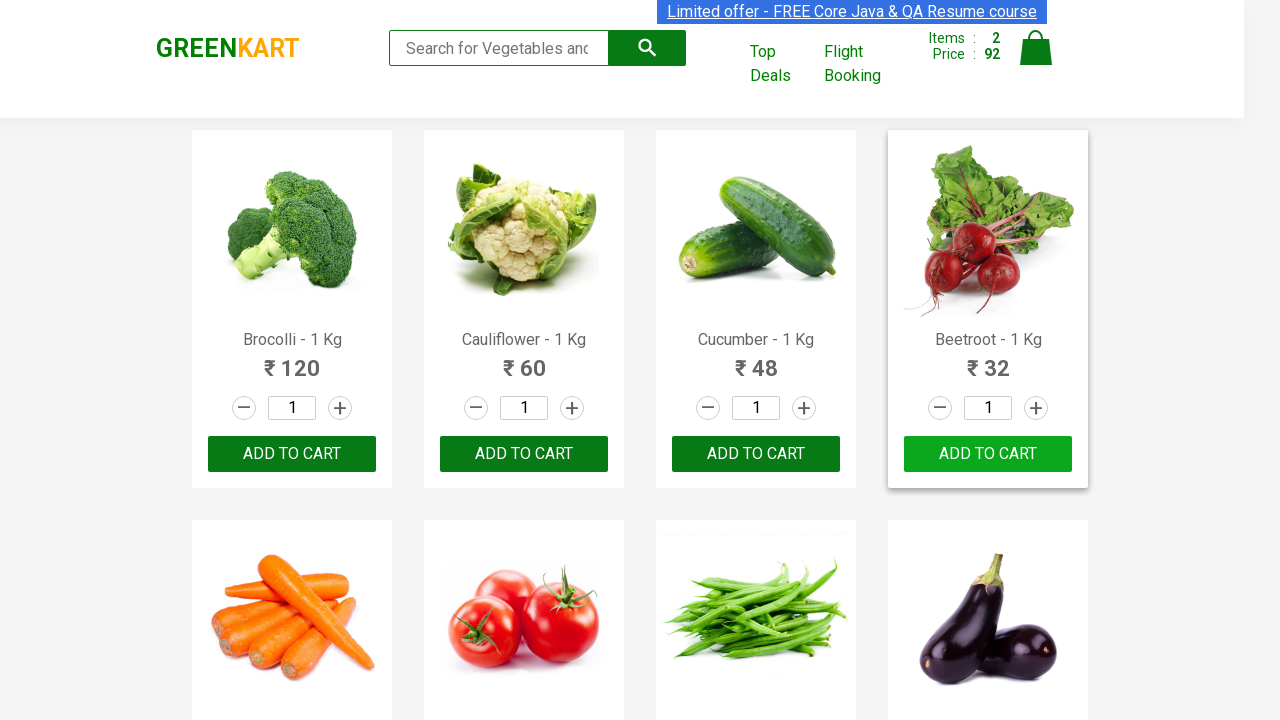

Extracted product name: Nuts Mixture
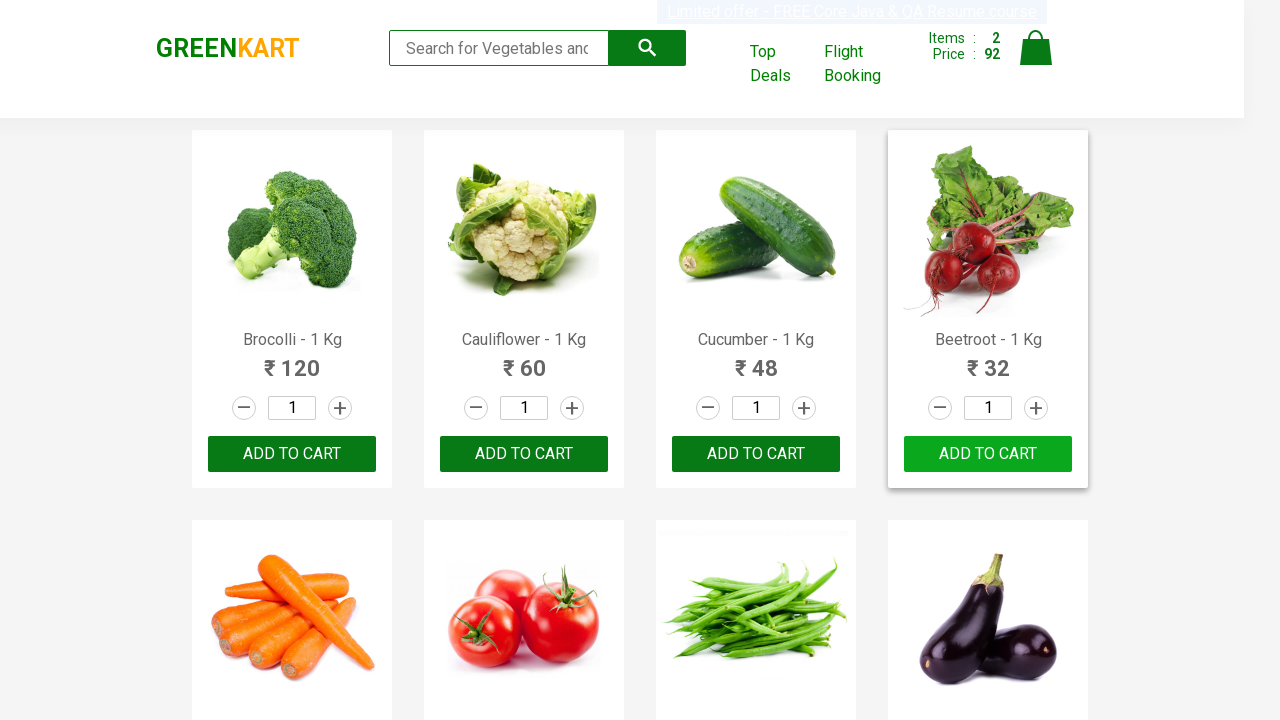

Retrieved product text: Cashews - 1 Kg
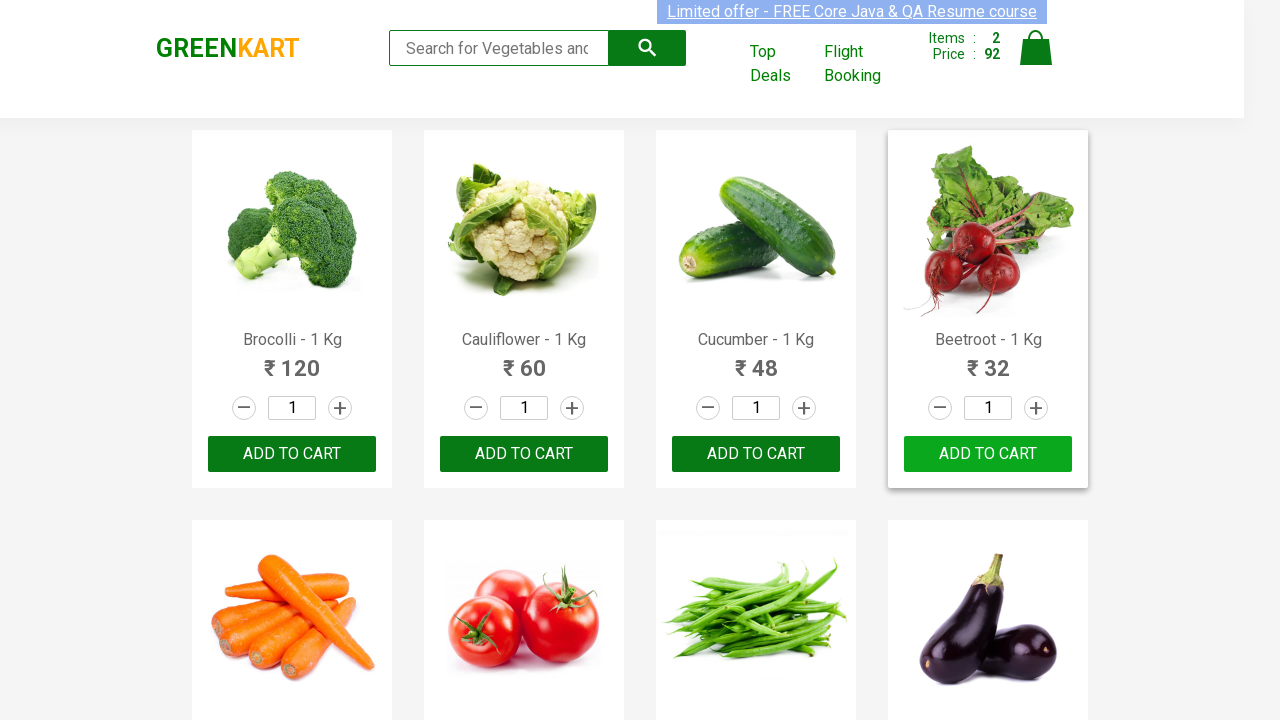

Extracted product name: Cashews
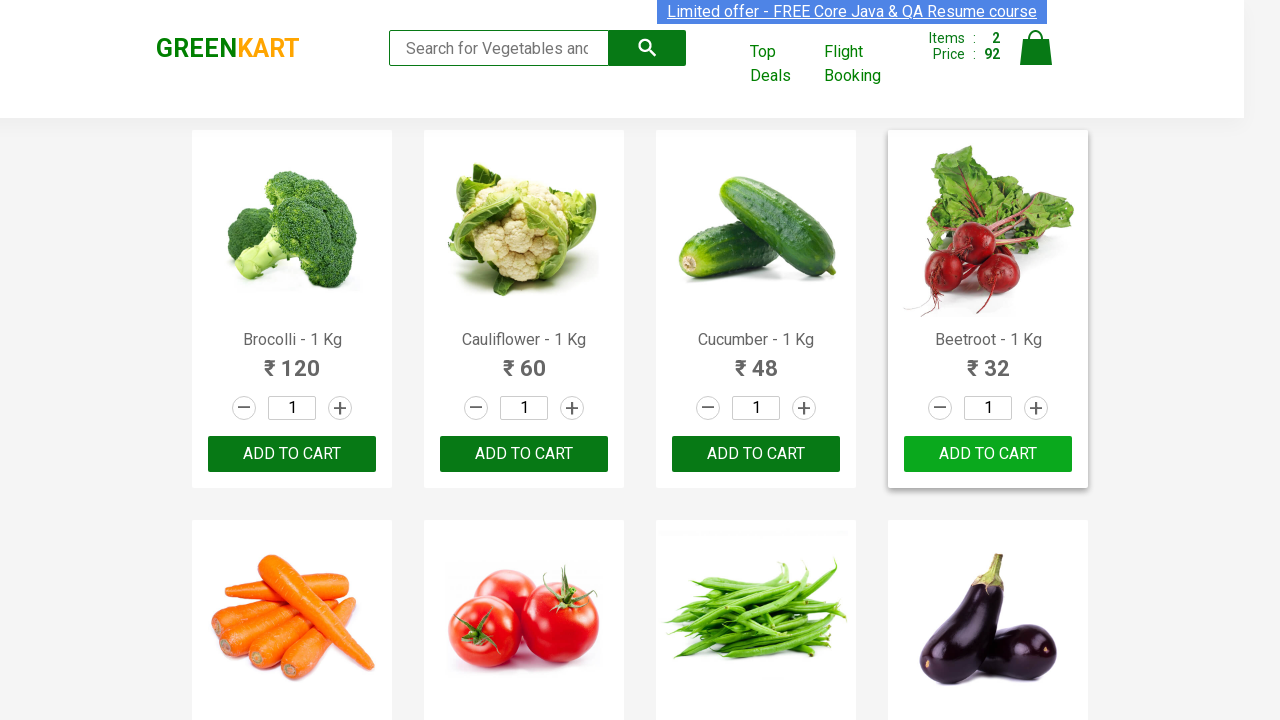

Retrieved product text: Walnuts - 1/4 Kg
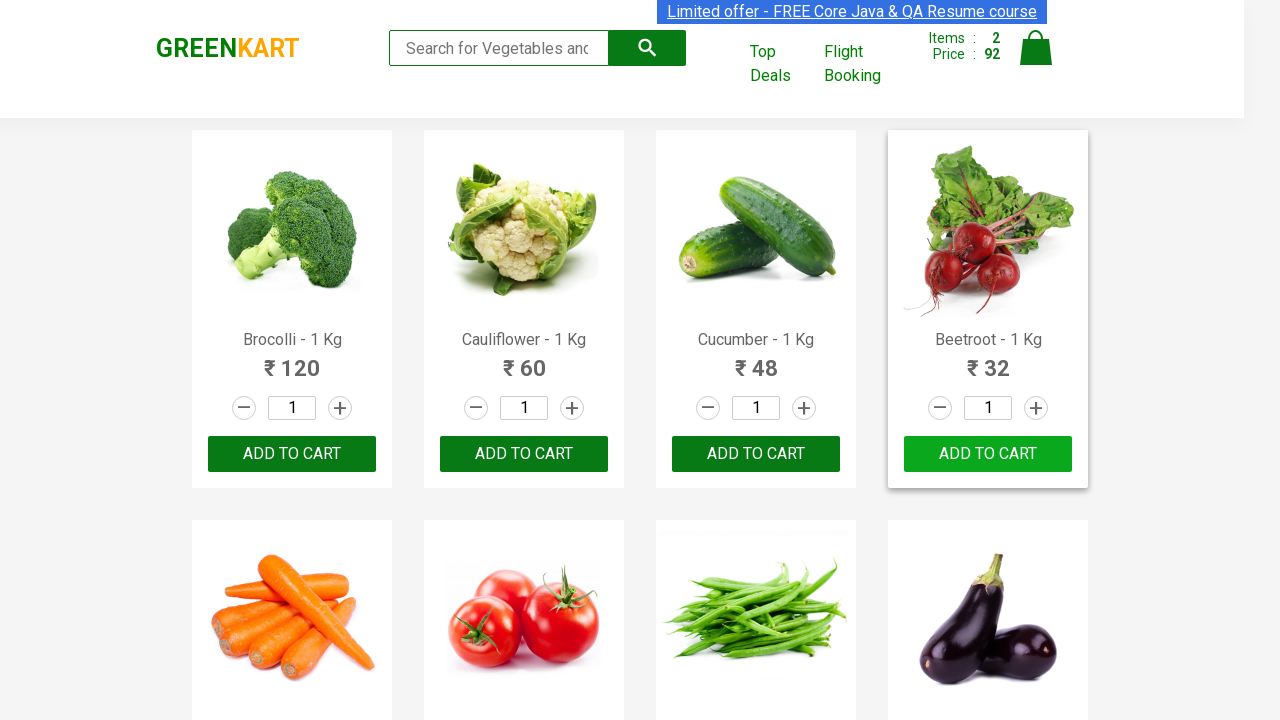

Extracted product name: Walnuts
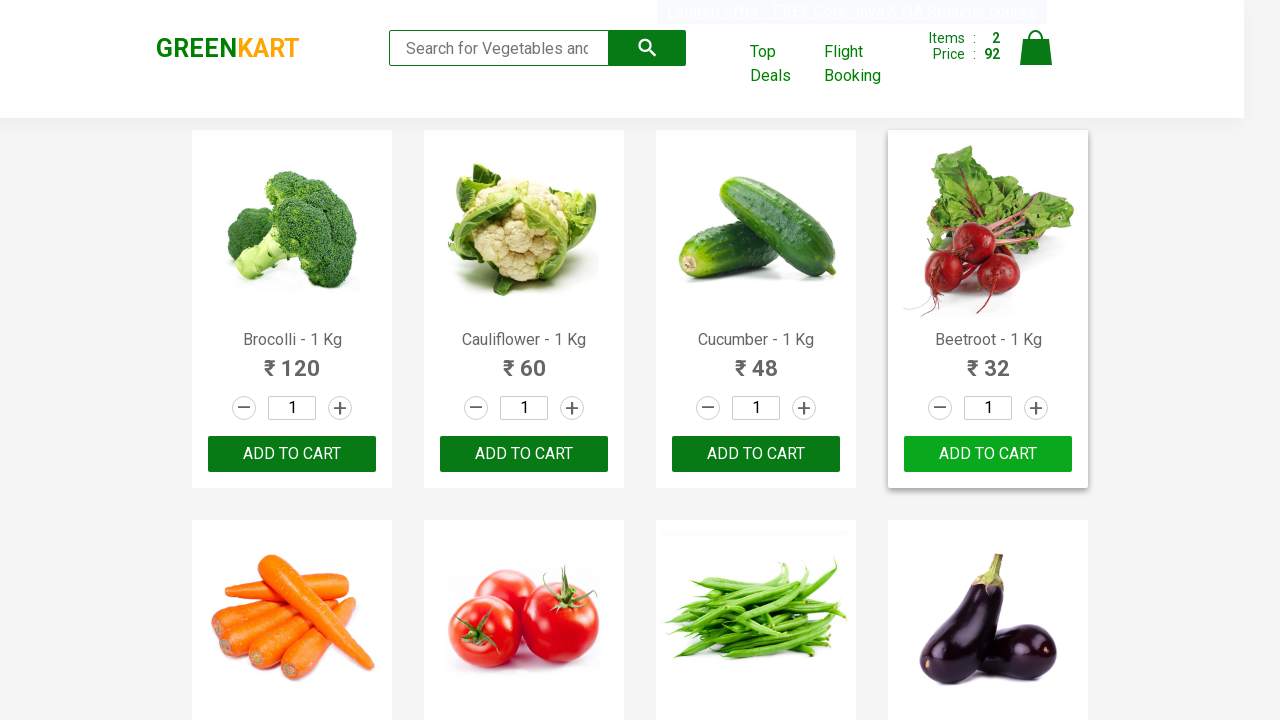

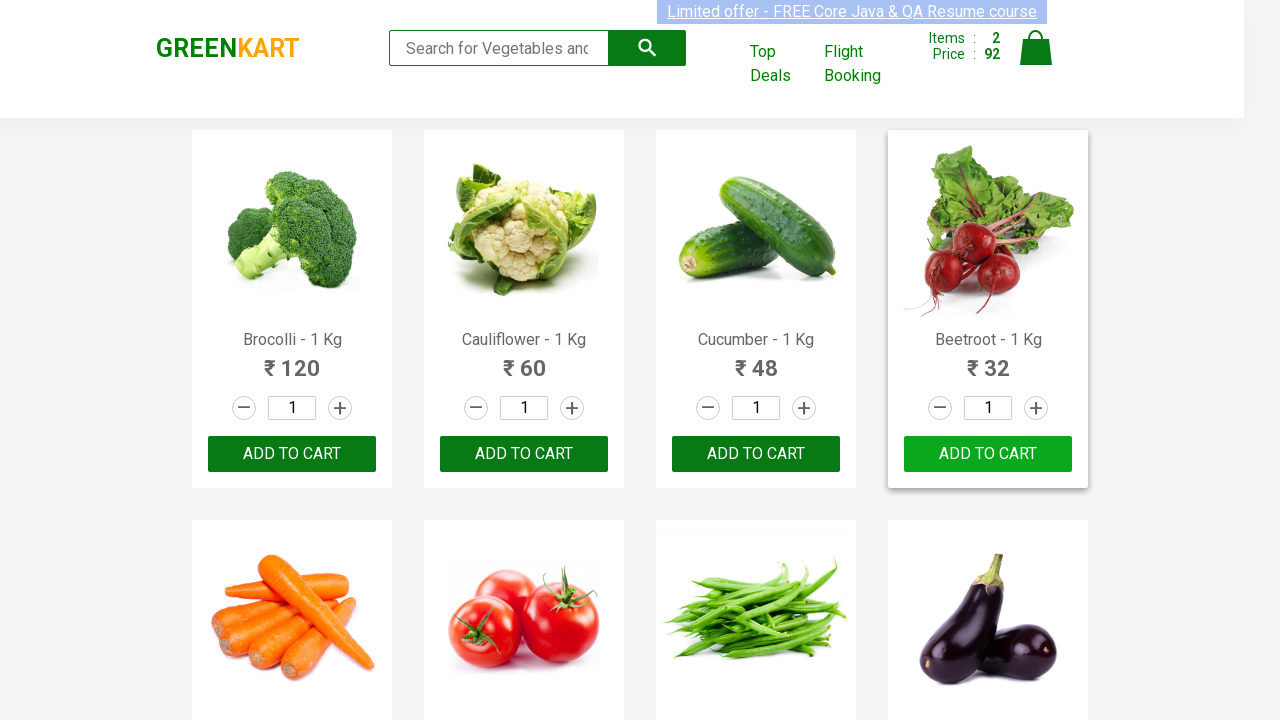